Tests an e-commerce grocery shopping flow by adding multiple vegetables to cart, proceeding to checkout, applying a promo code, selecting a country, and placing an order.

Starting URL: https://rahulshettyacademy.com/seleniumPractise/#/

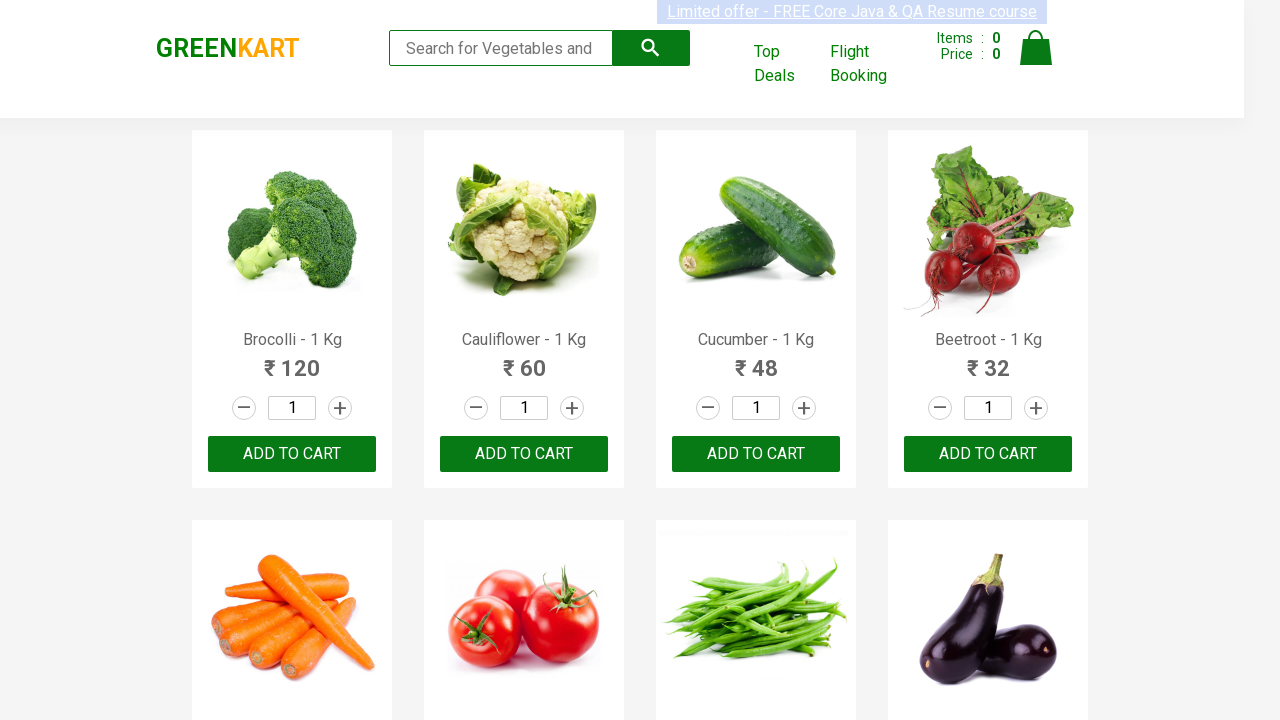

Waited for product names to load on the page
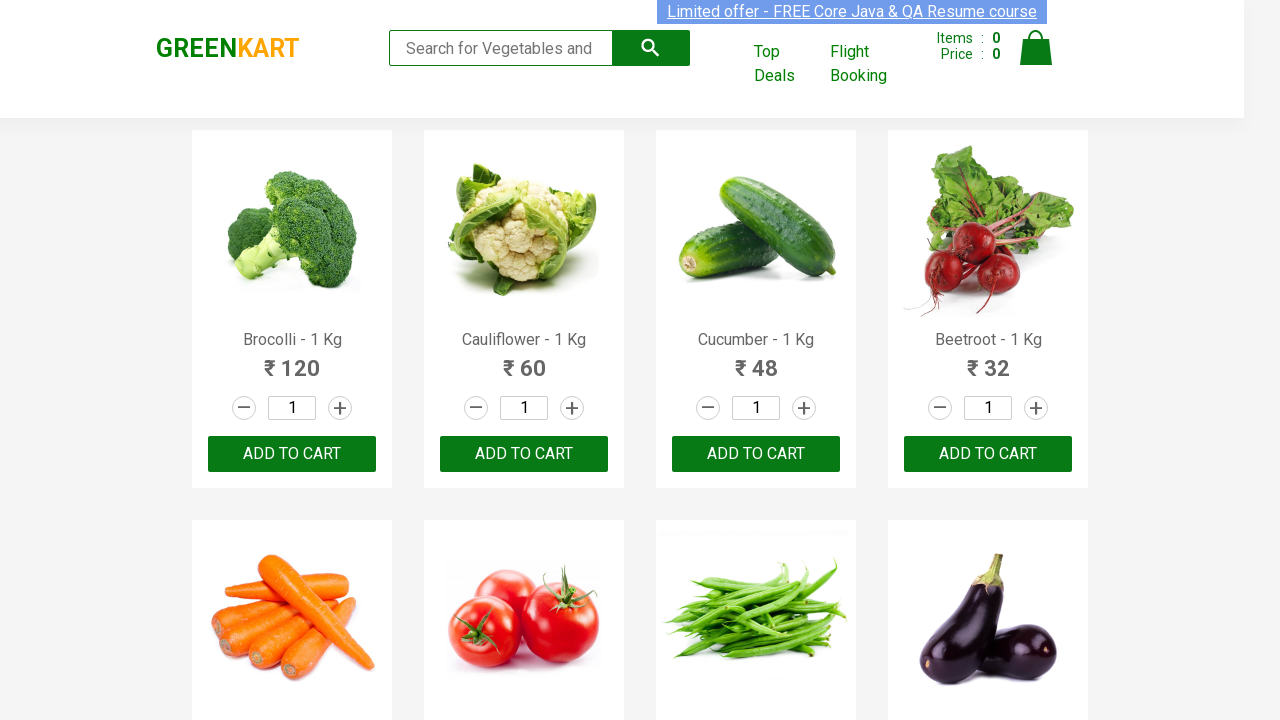

Retrieved all product name elements from the page
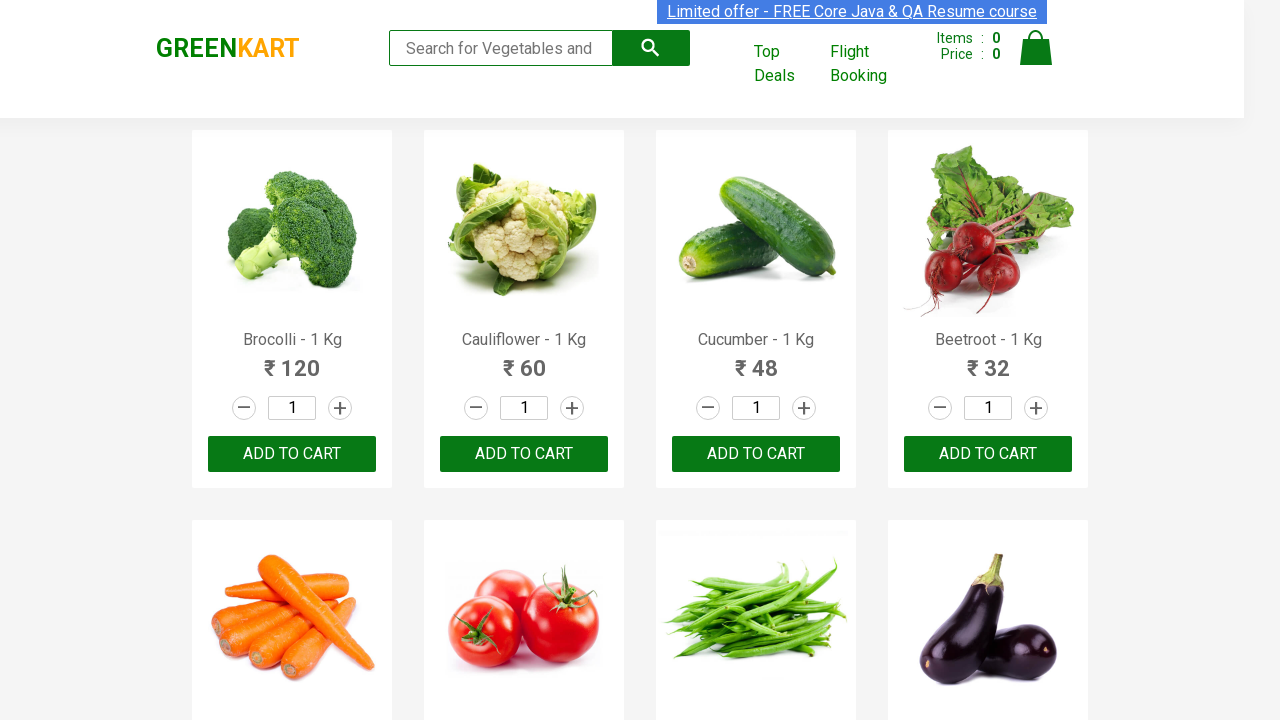

Retrieved text content from product element 1
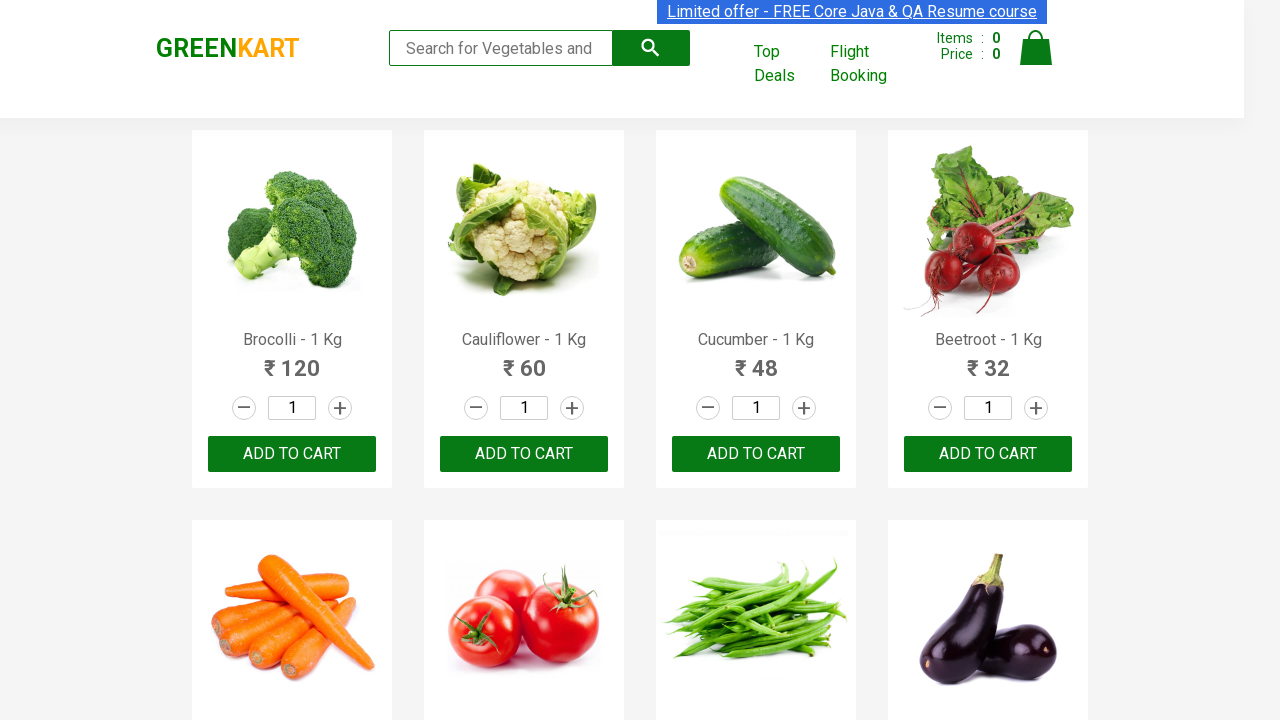

Retrieved text content from product element 2
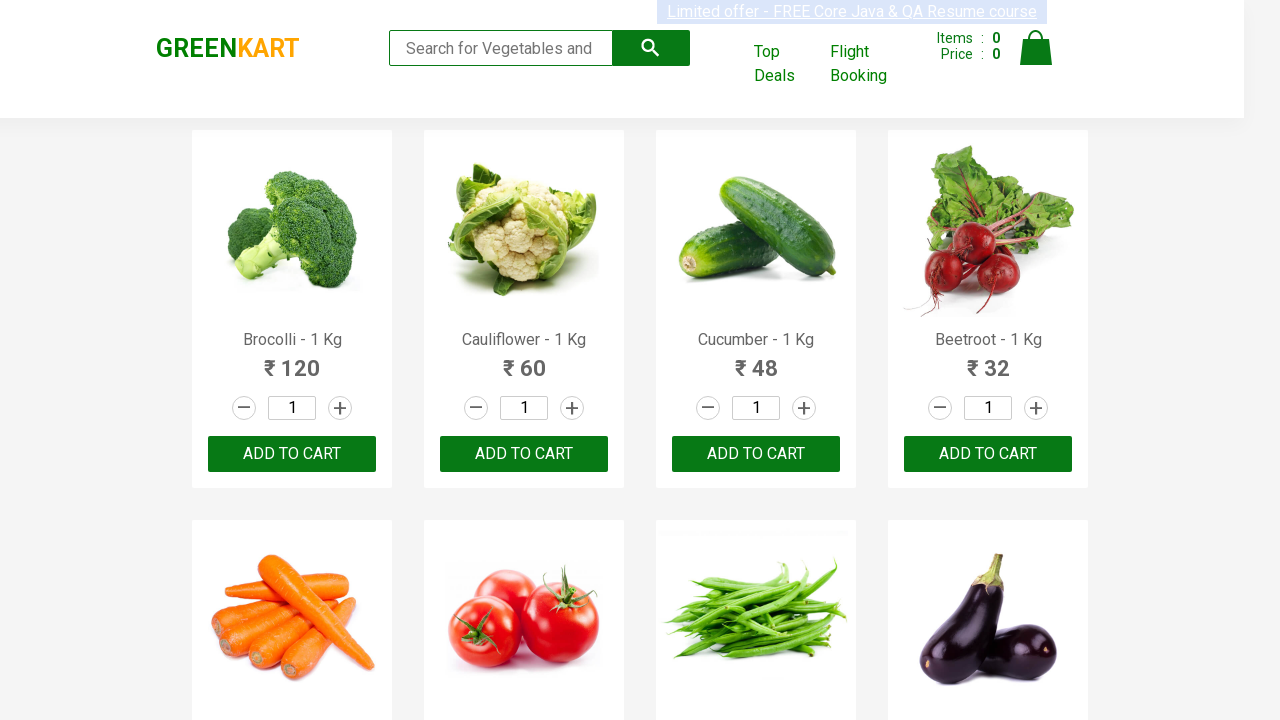

Retrieved text content from product element 3
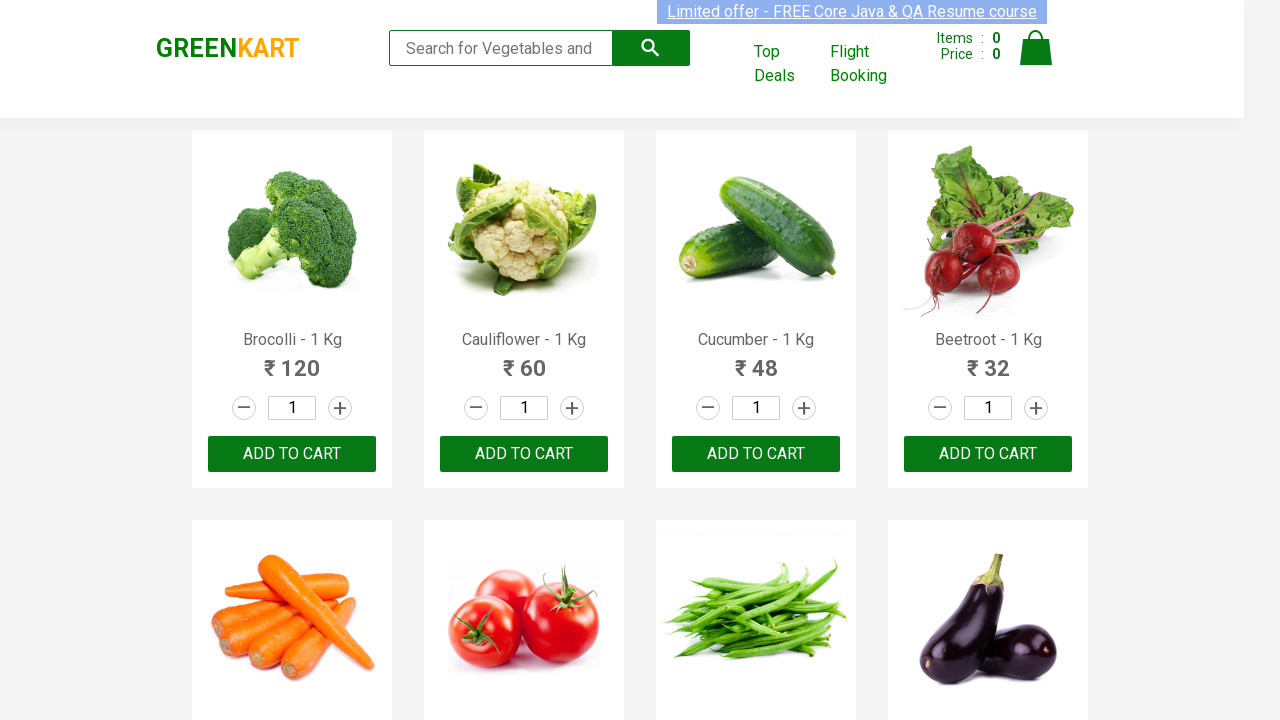

Retrieved text content from product element 4
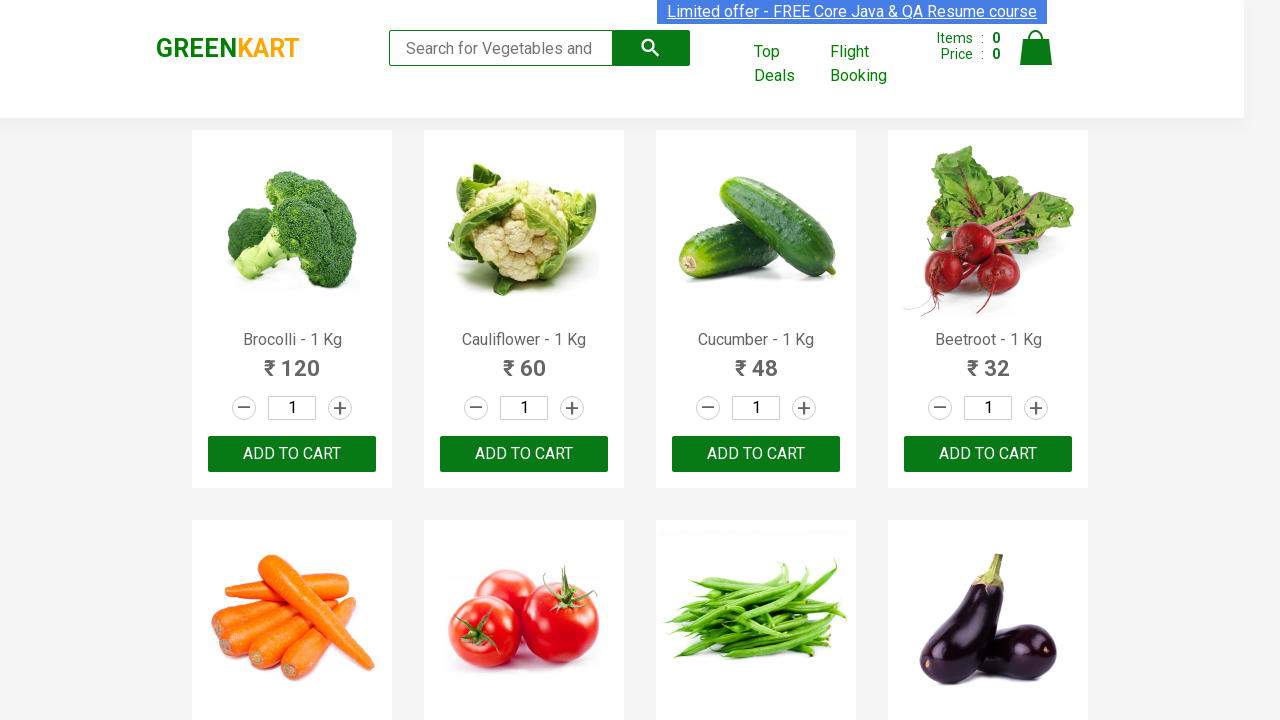

Retrieved text content from product element 5
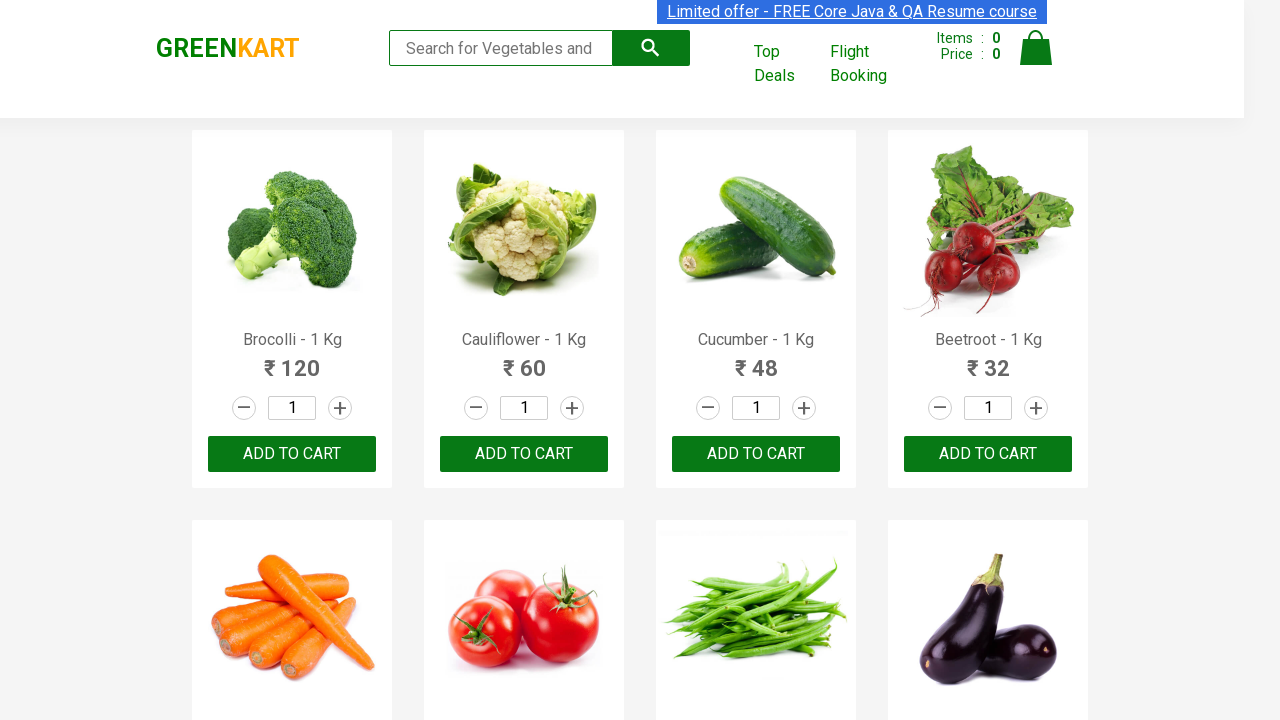

Retrieved text content from product element 6
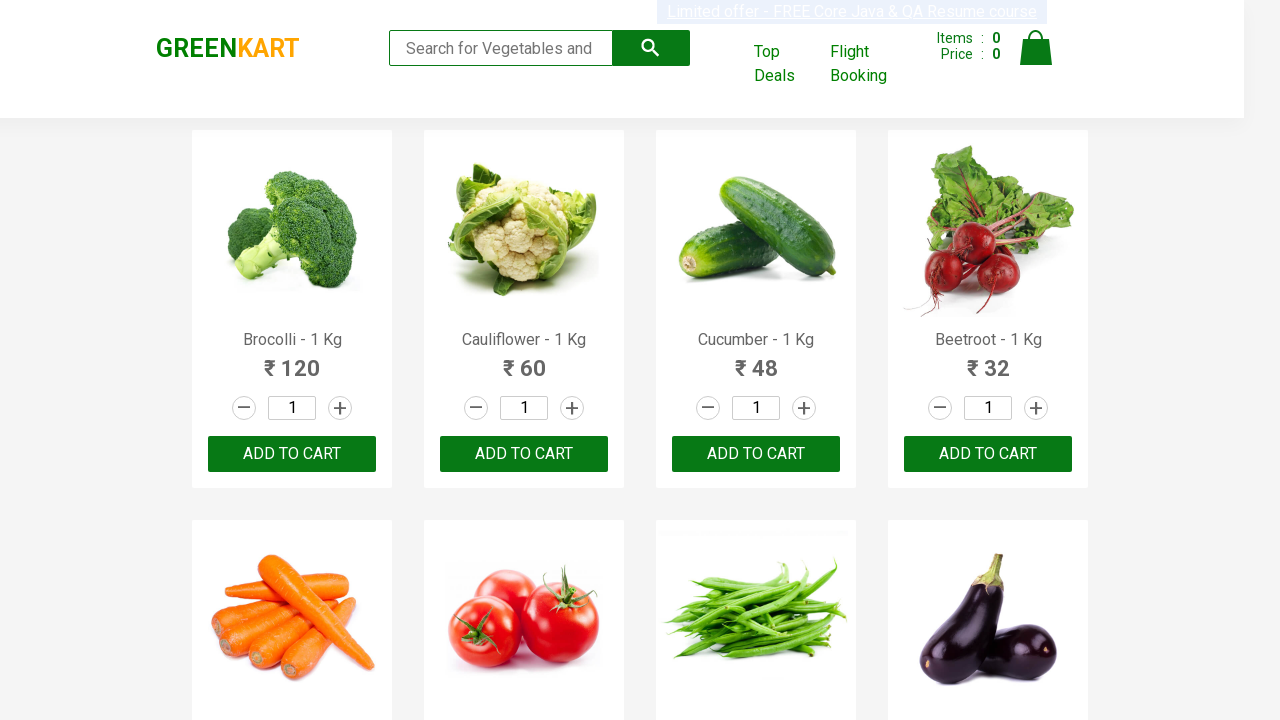

Added 'Tomato' to cart at (524, 360) on xpath=//div[@class='product-action']/button >> nth=5
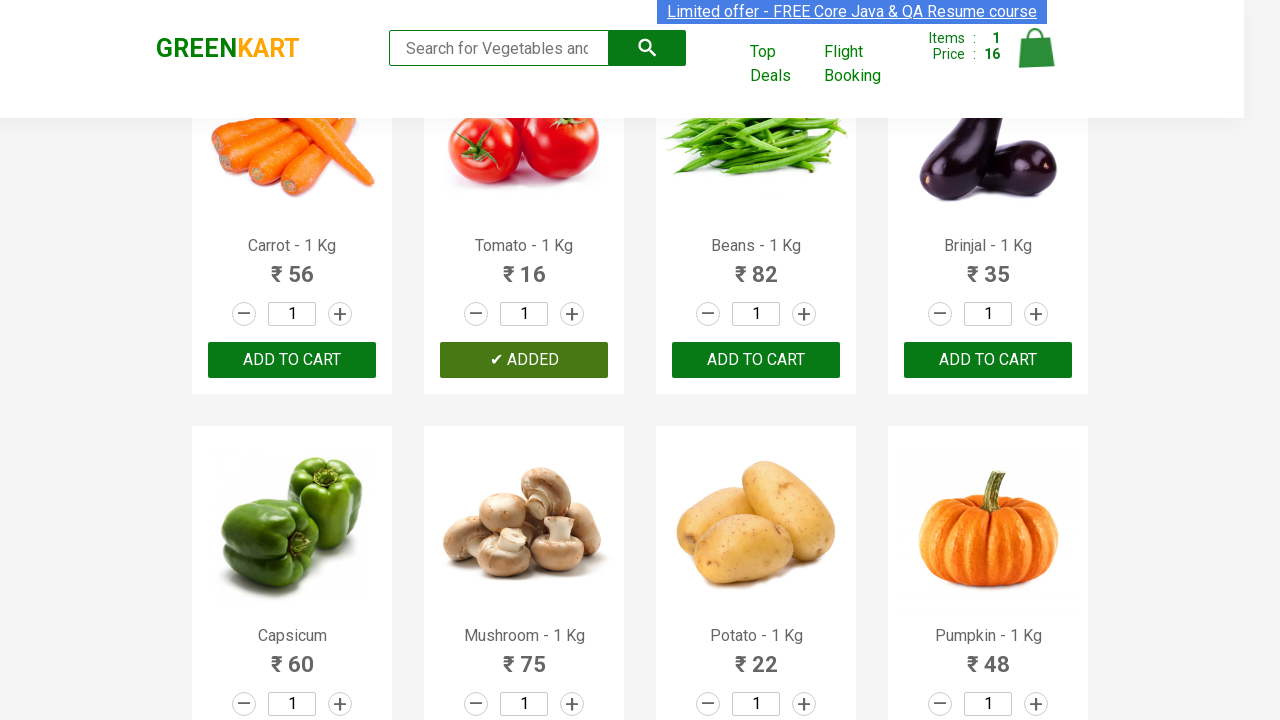

Retrieved text content from product element 7
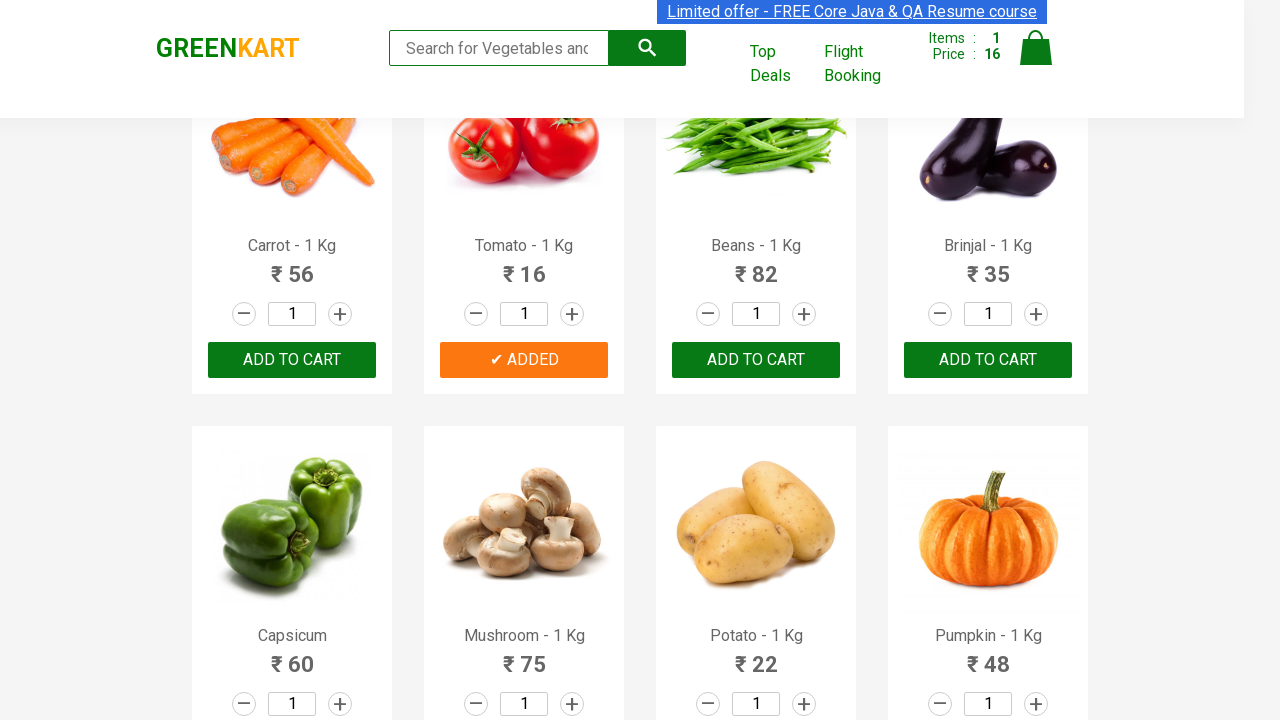

Retrieved text content from product element 8
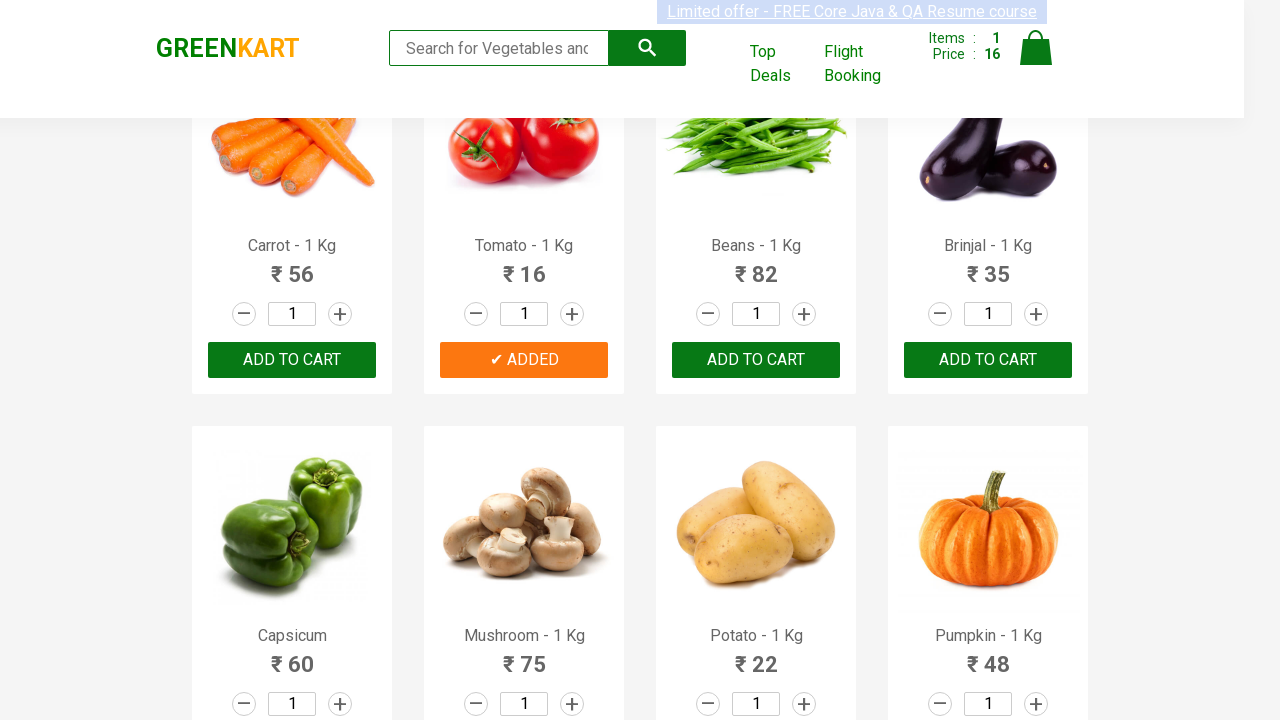

Retrieved text content from product element 9
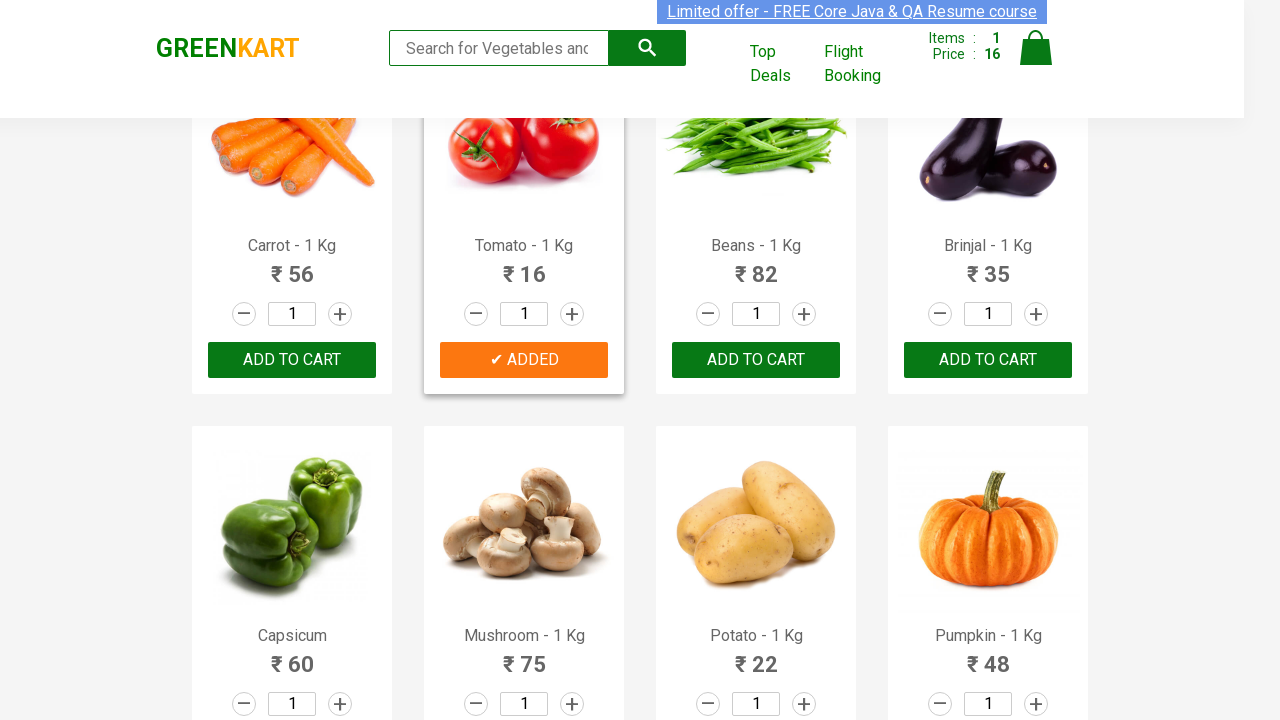

Retrieved text content from product element 10
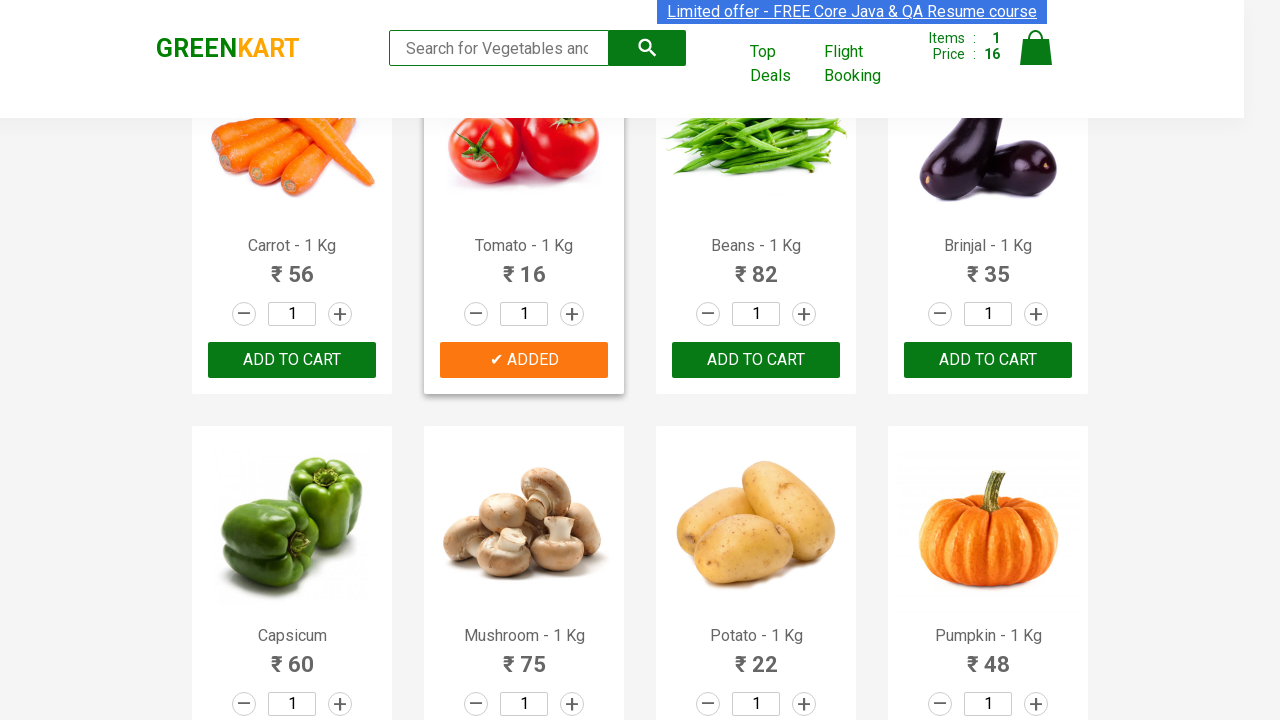

Added 'Mushroom' to cart at (524, 360) on xpath=//div[@class='product-action']/button >> nth=9
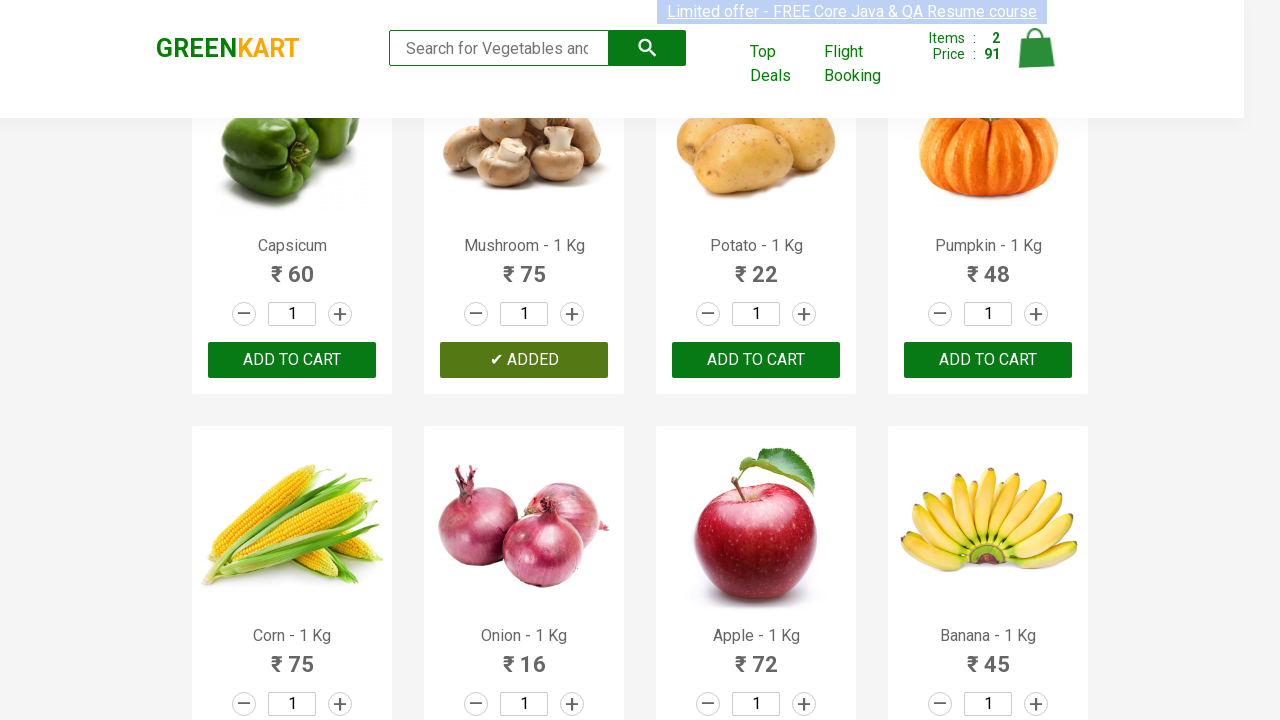

Retrieved text content from product element 11
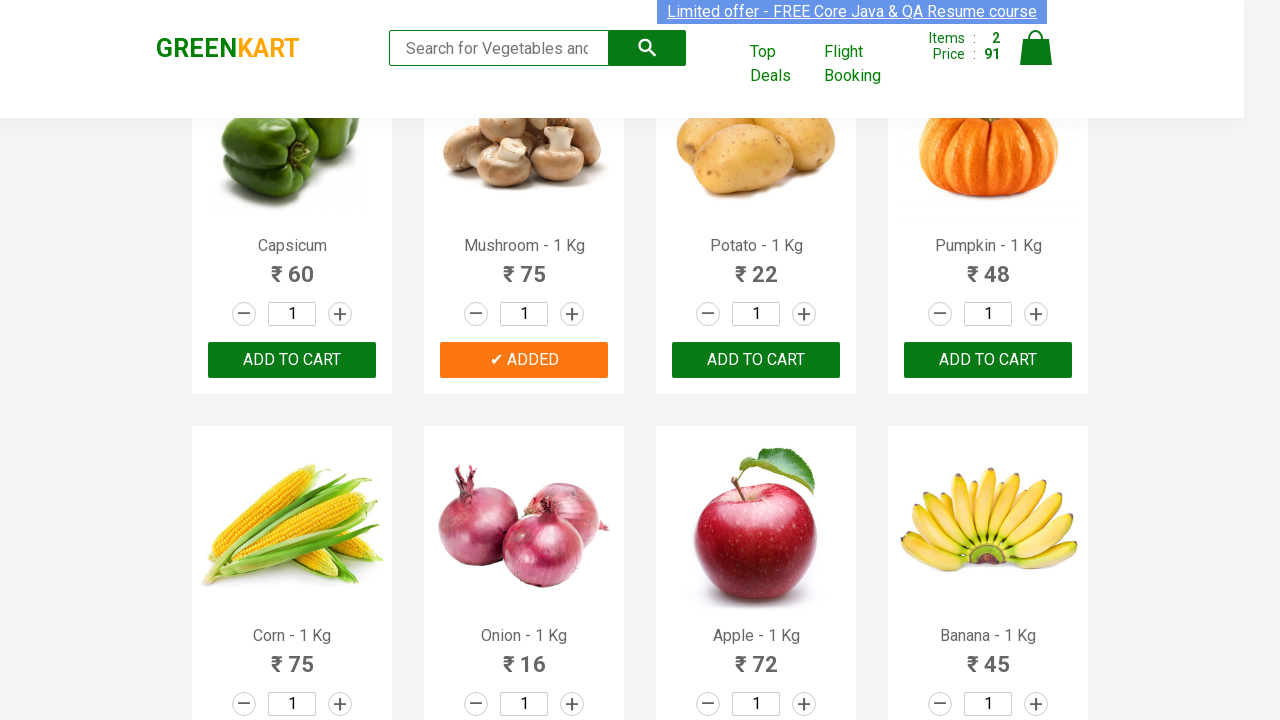

Added 'Potato' to cart at (756, 360) on xpath=//div[@class='product-action']/button >> nth=10
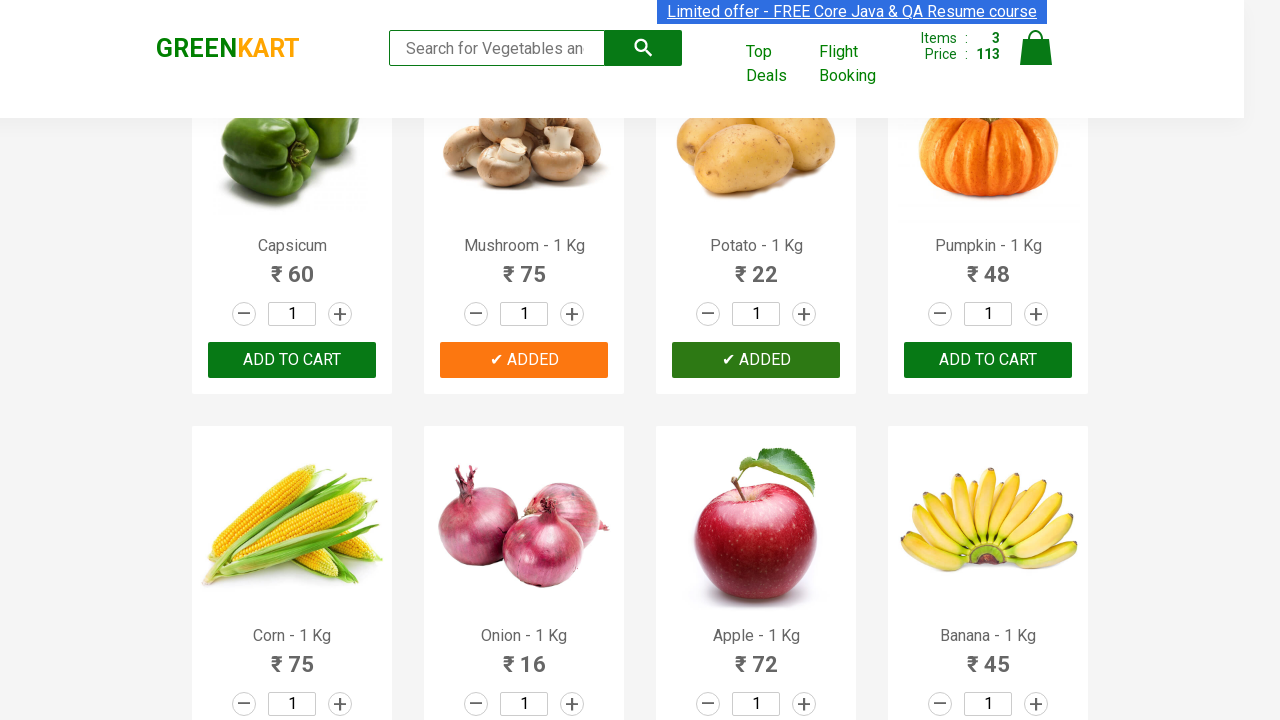

Retrieved text content from product element 12
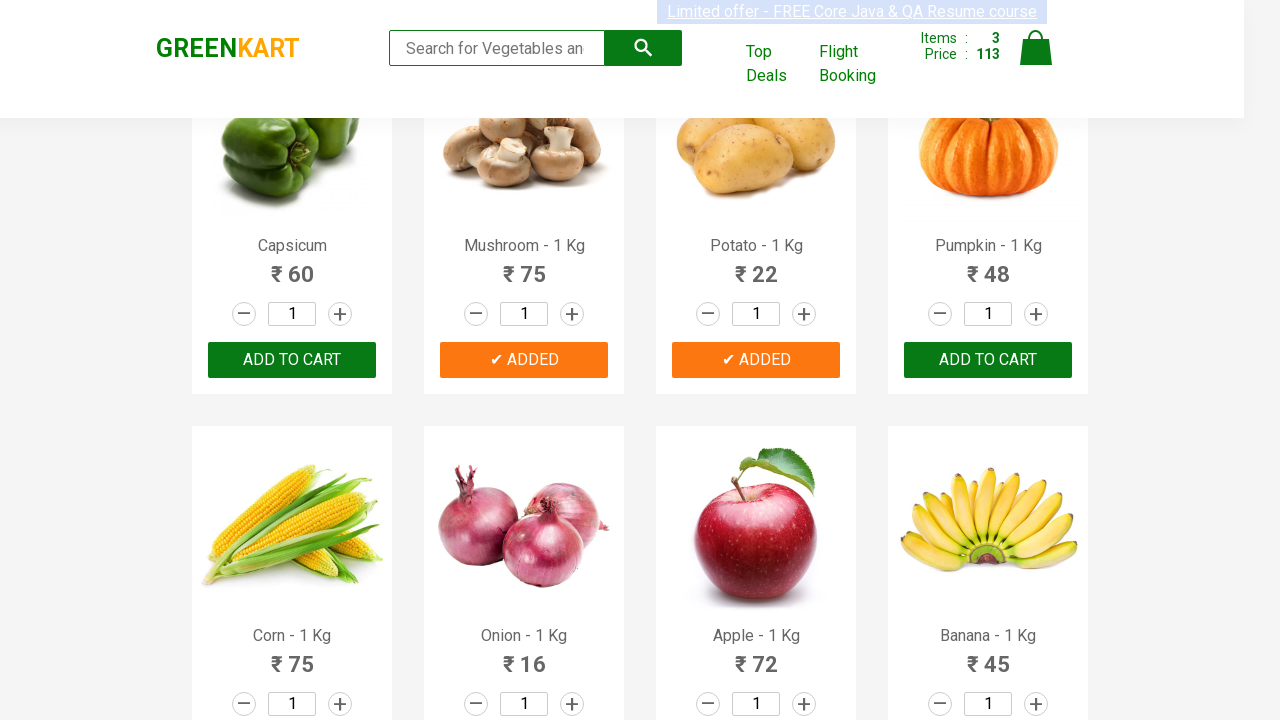

Added 'Pumpkin' to cart at (988, 360) on xpath=//div[@class='product-action']/button >> nth=11
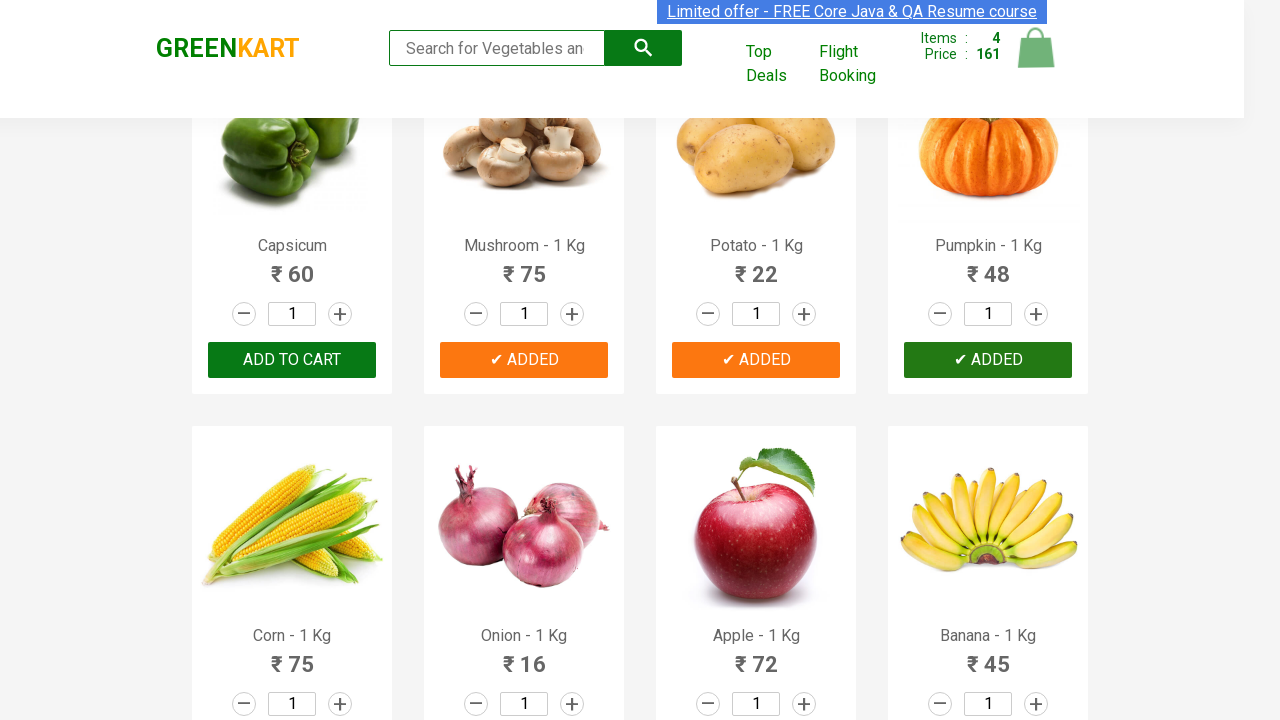

Retrieved text content from product element 13
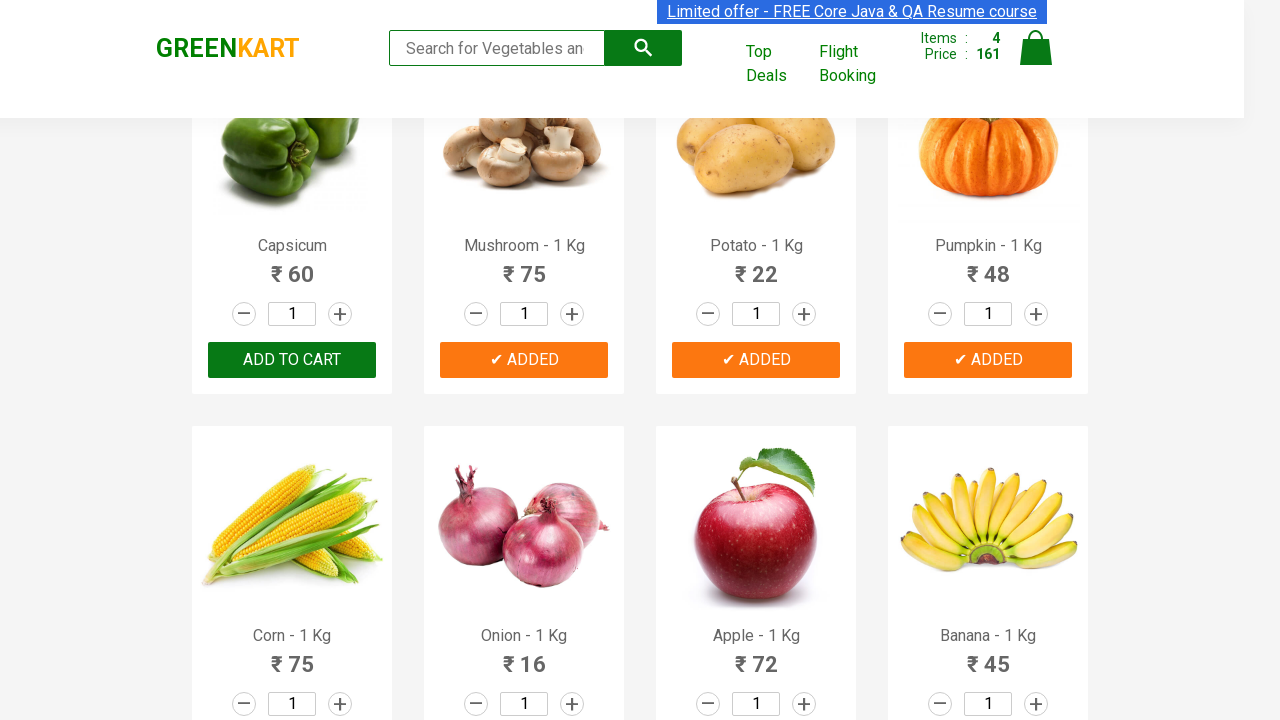

Retrieved text content from product element 14
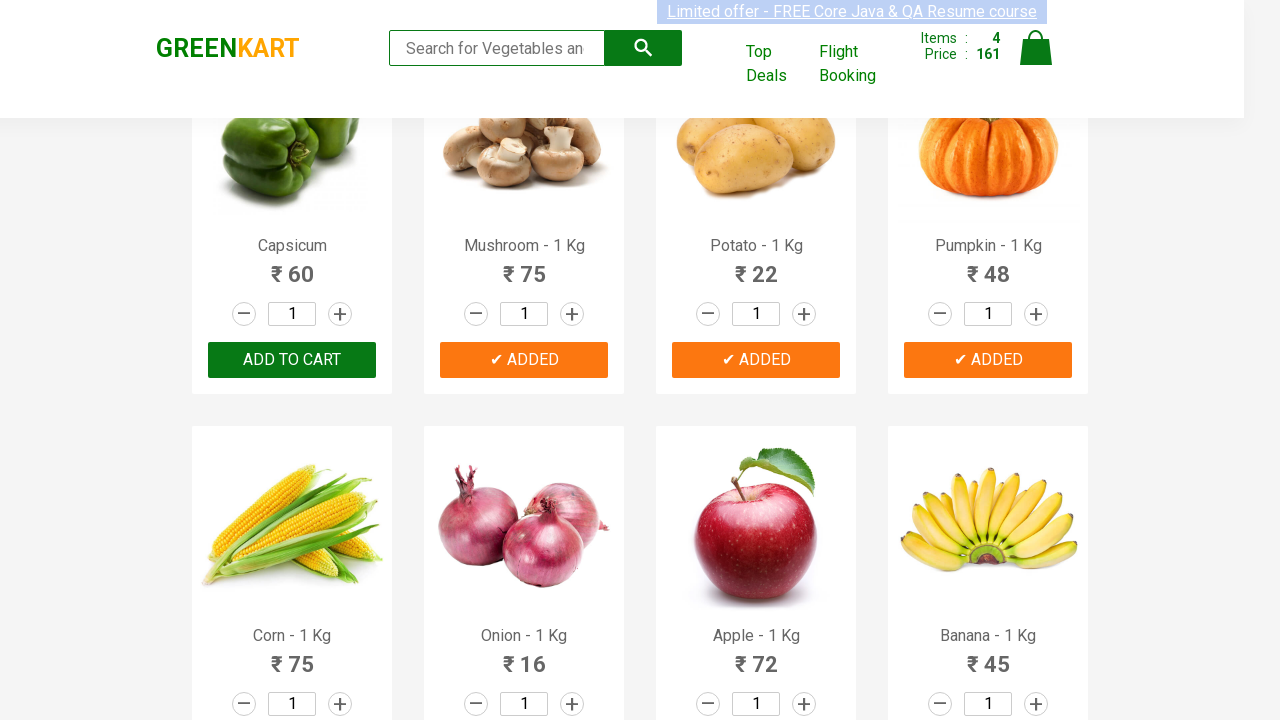

Retrieved text content from product element 15
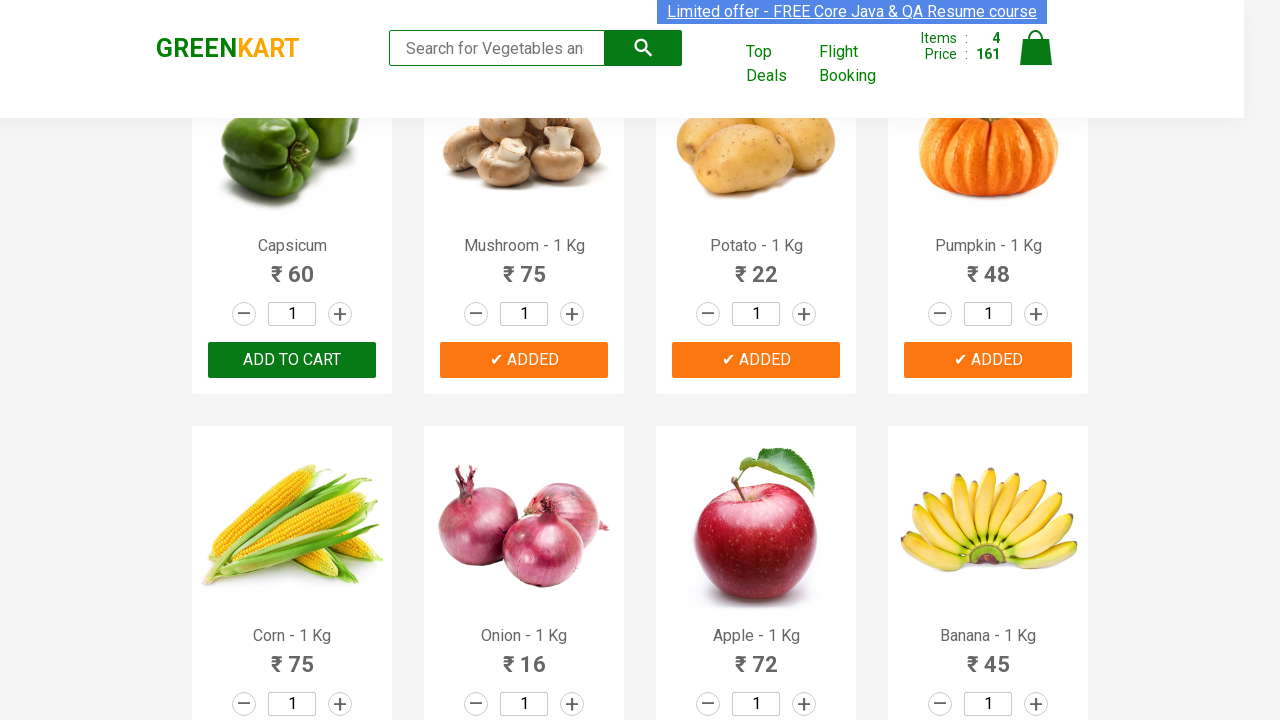

Added 'Apple' to cart at (756, 360) on xpath=//div[@class='product-action']/button >> nth=14
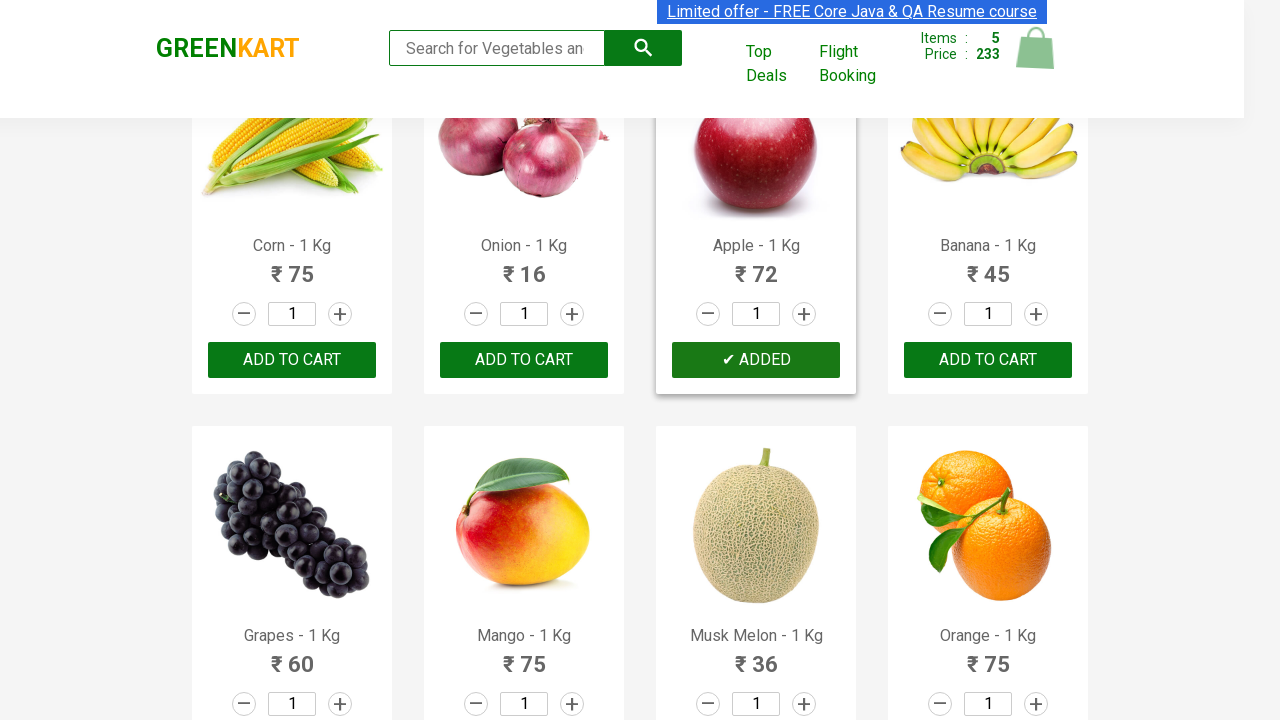

Clicked on cart icon to view cart at (1036, 48) on *[alt='Cart']
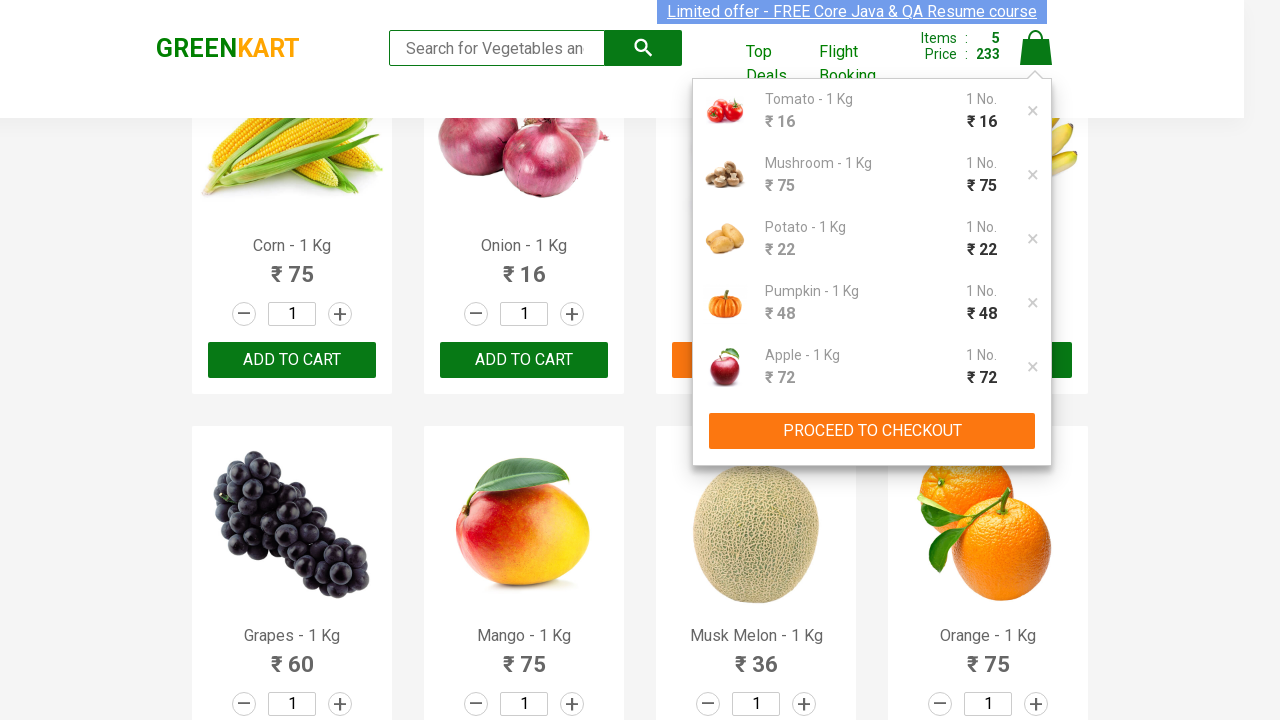

Waited 2 seconds for cart page to load
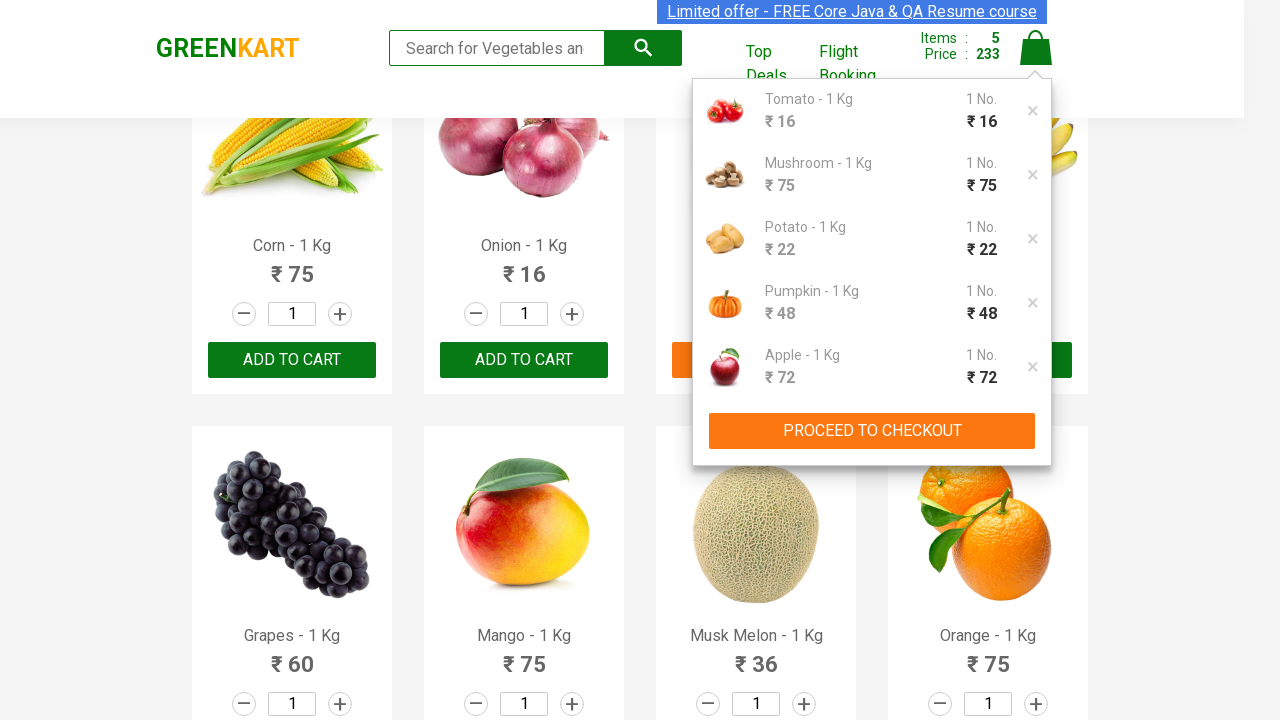

Clicked PROCEED TO CHECKOUT button at (872, 431) on xpath=//button[contains(text(),'PROCEED TO CHECKOUT')]
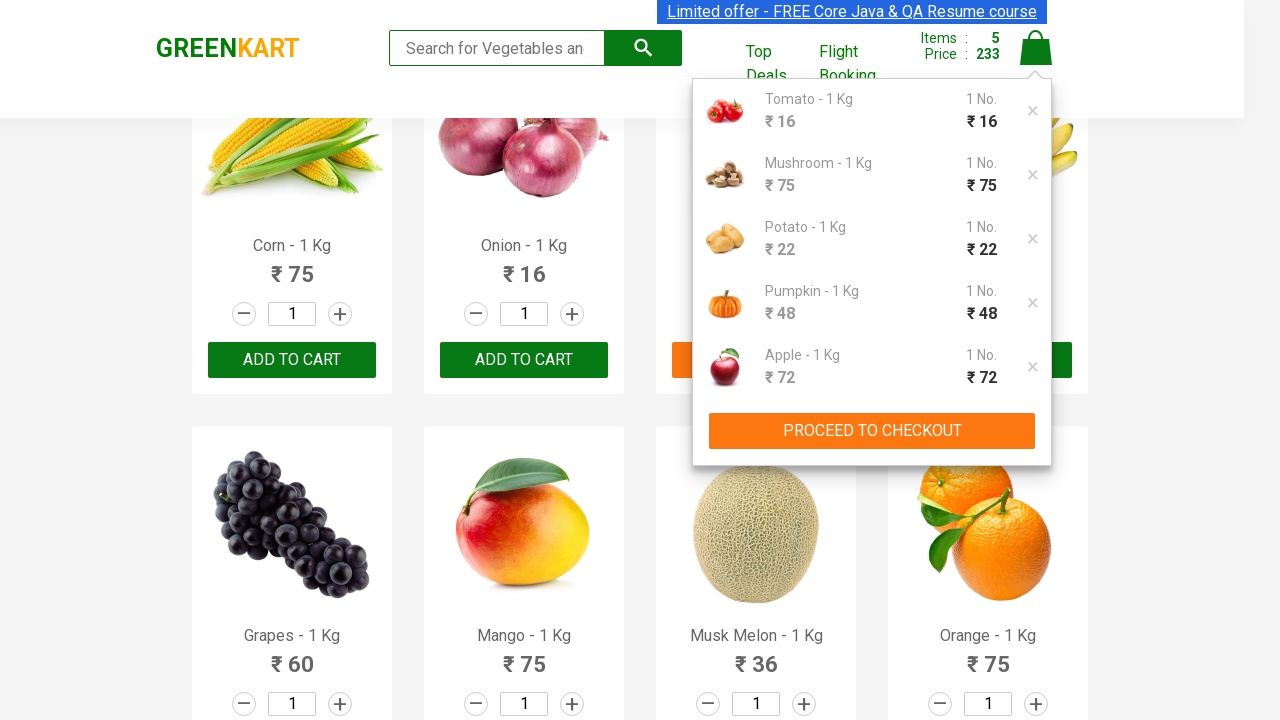

Waited 2 seconds for checkout page to load
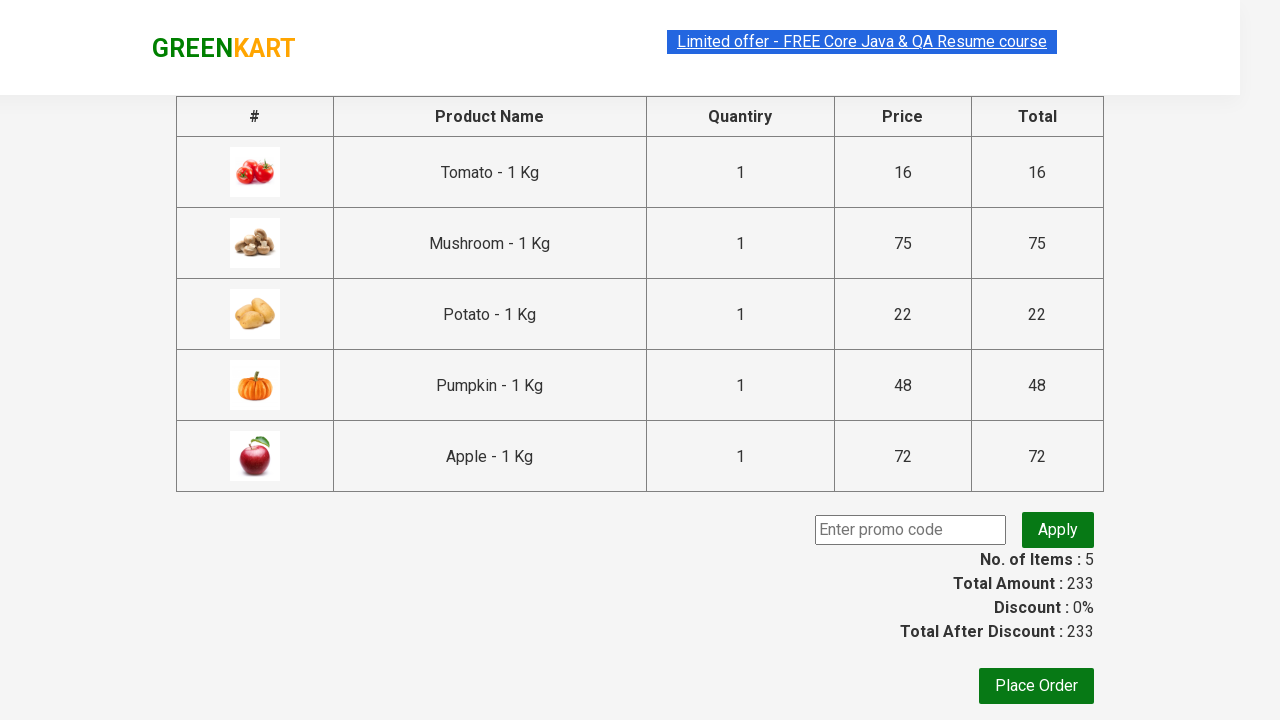

Entered promo code 'rahulshettyacademy' on .promoCode
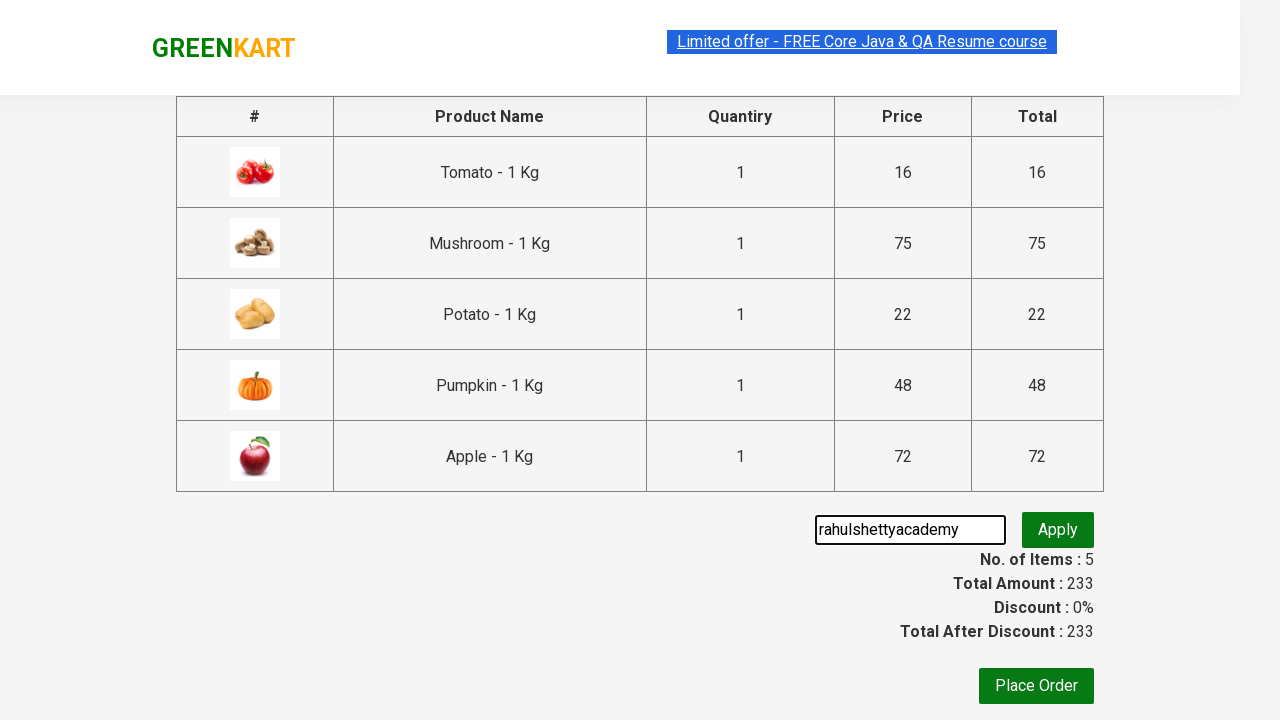

Waited 2 seconds before applying promo code
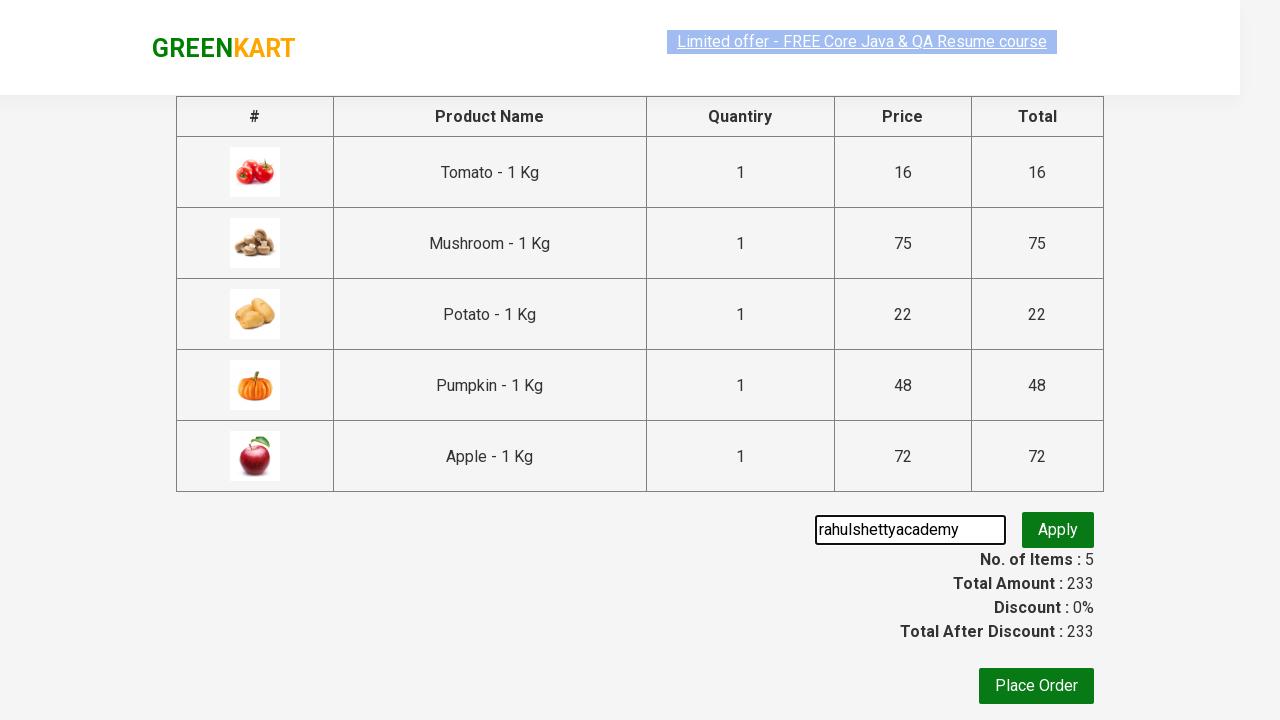

Clicked Apply button to apply promo code at (1058, 530) on xpath=//button[contains(text(),'Apply')]
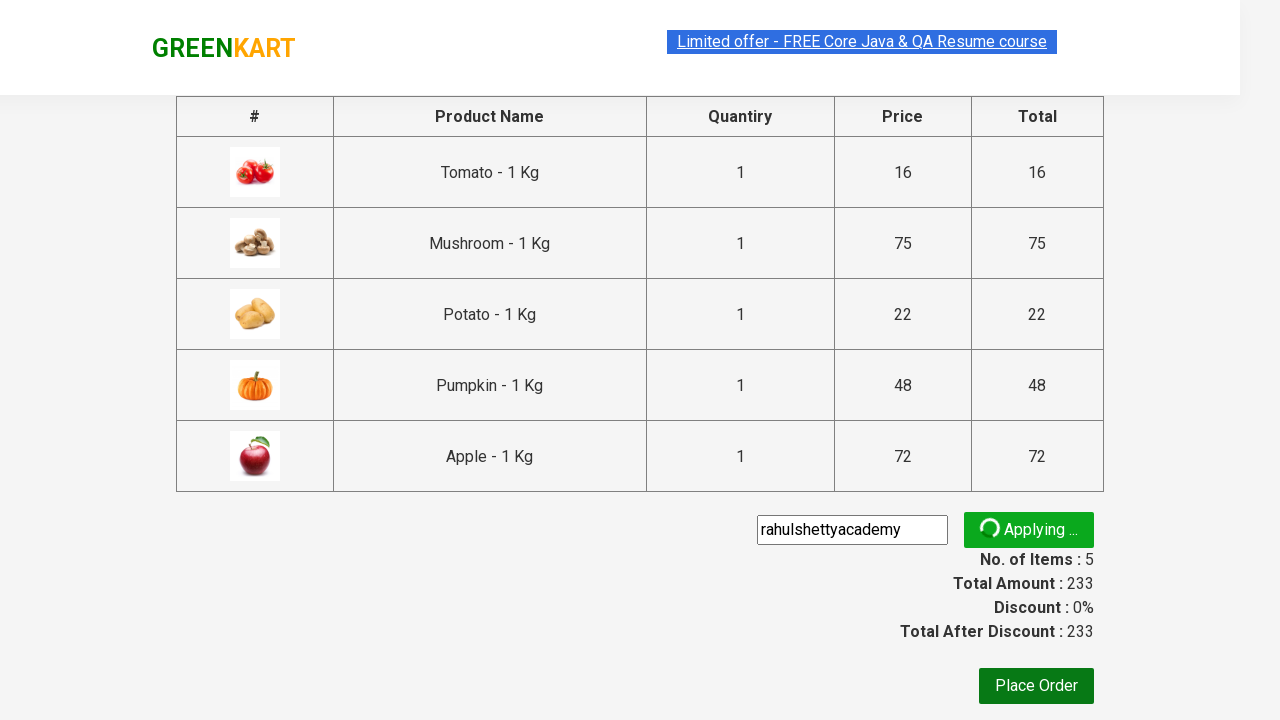

Waited 2 seconds after applying promo code
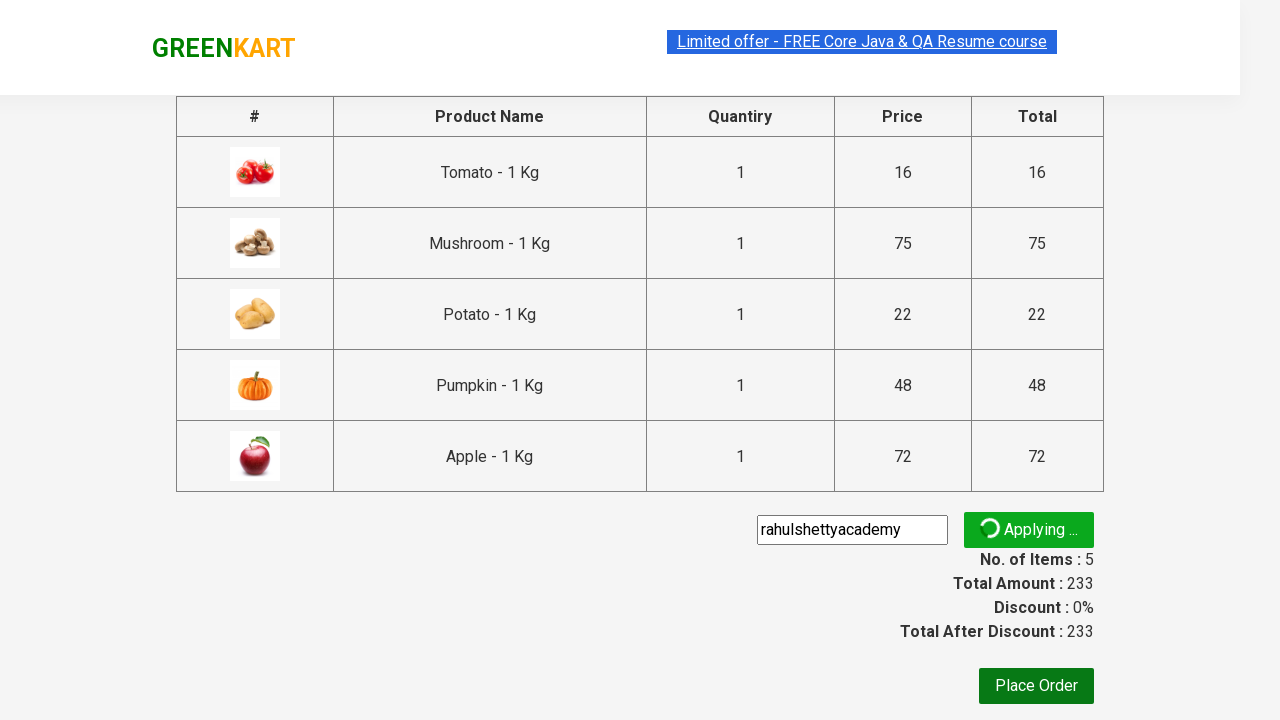

Clicked Place Order button at (1036, 686) on xpath=//button[contains(text(),'Place Order')]
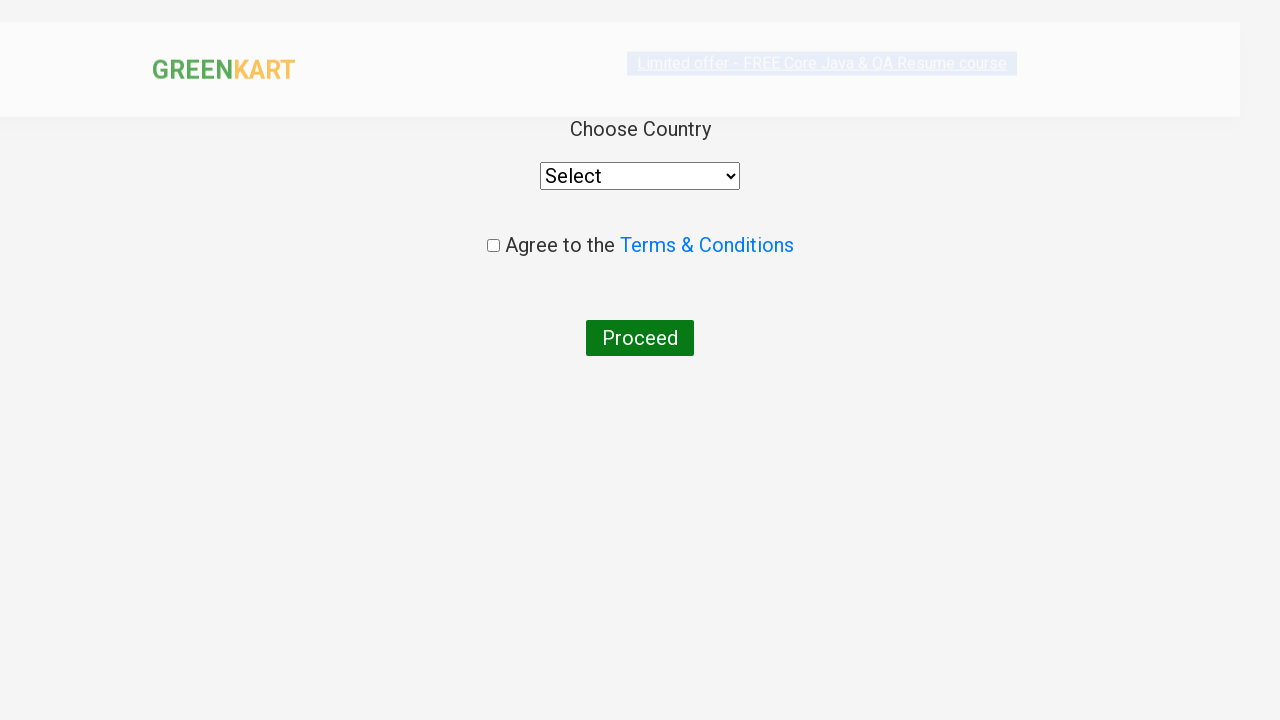

Waited 2 seconds for order page to load
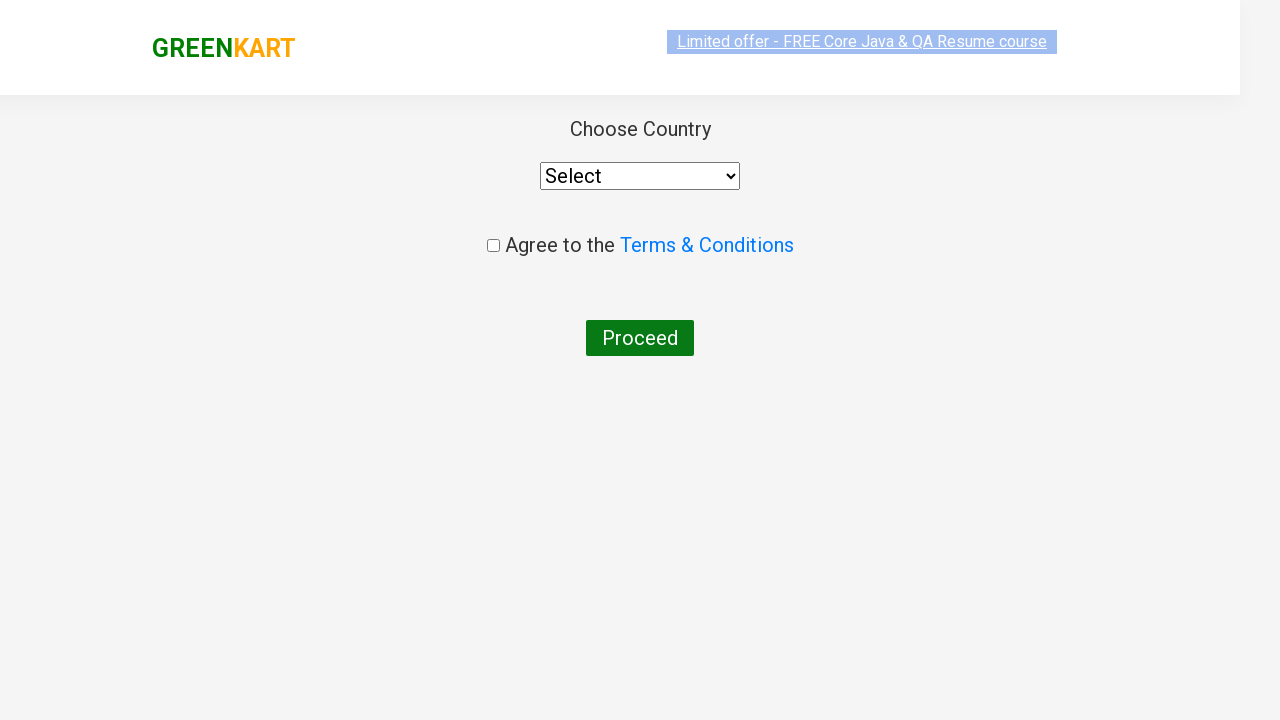

Selected 'India' from country dropdown on select
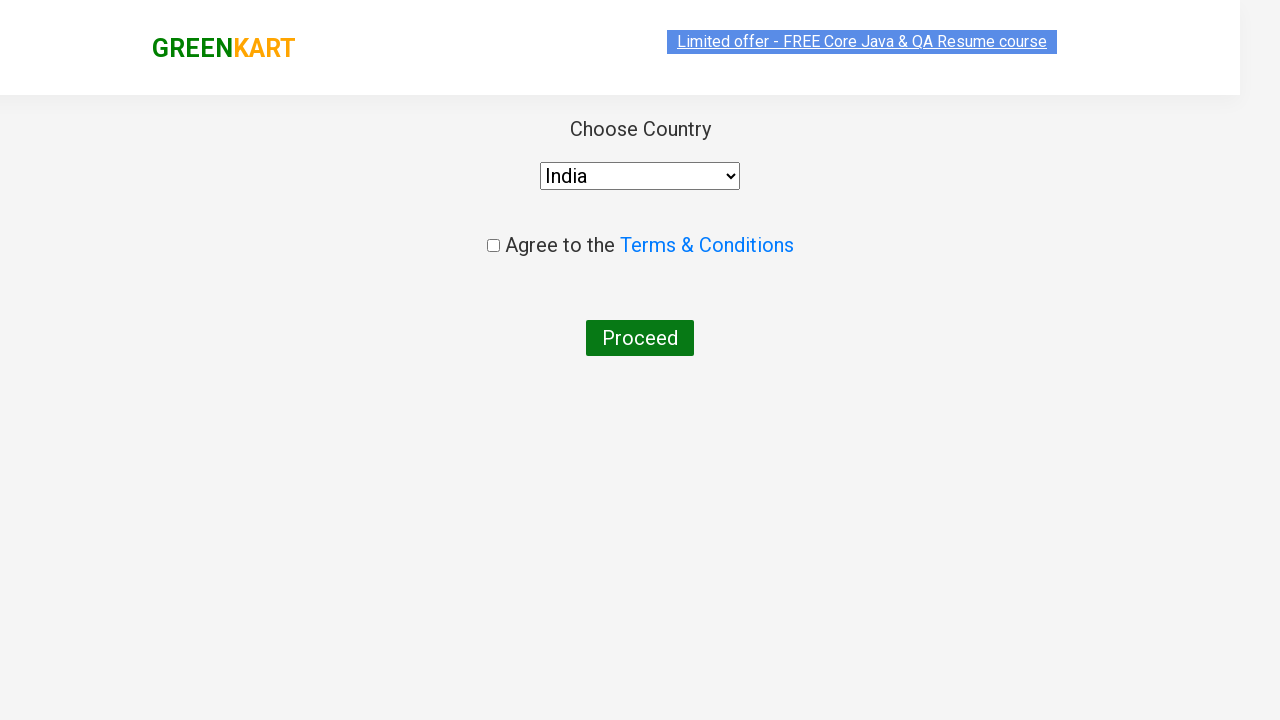

Waited 2 seconds before checking agreement checkbox
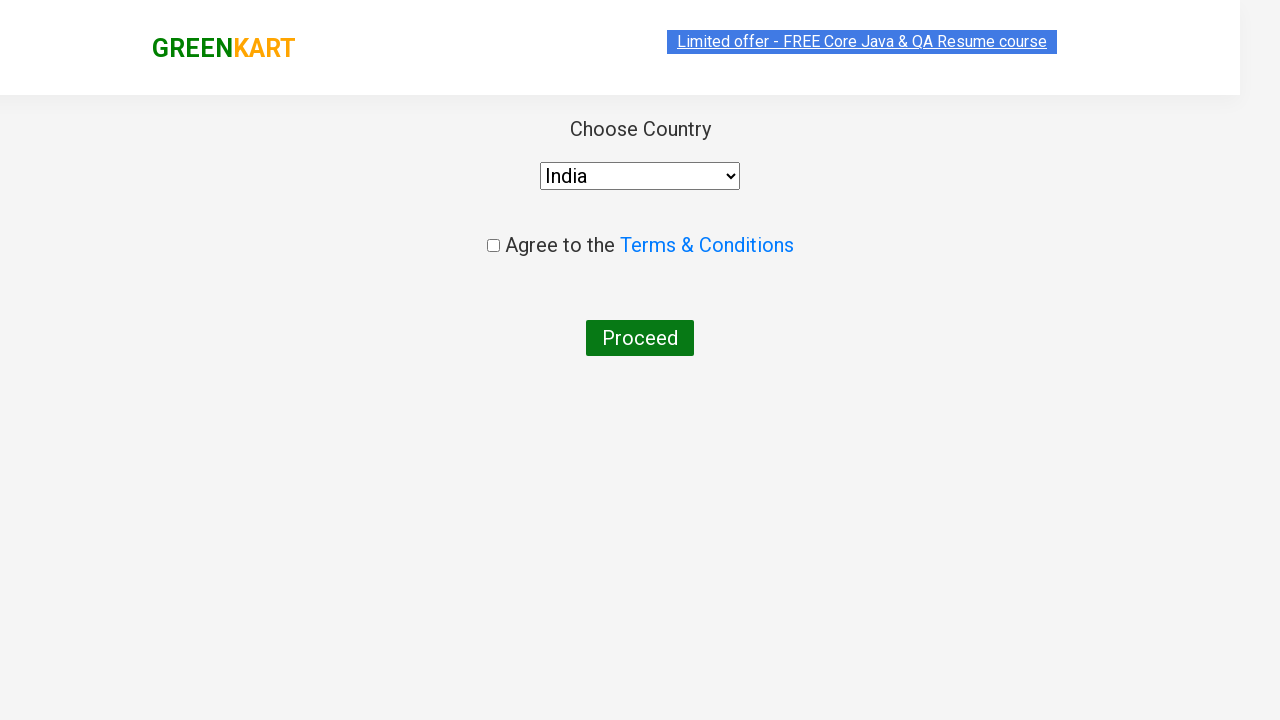

Checked the agreement checkbox at (493, 246) on .chkAgree
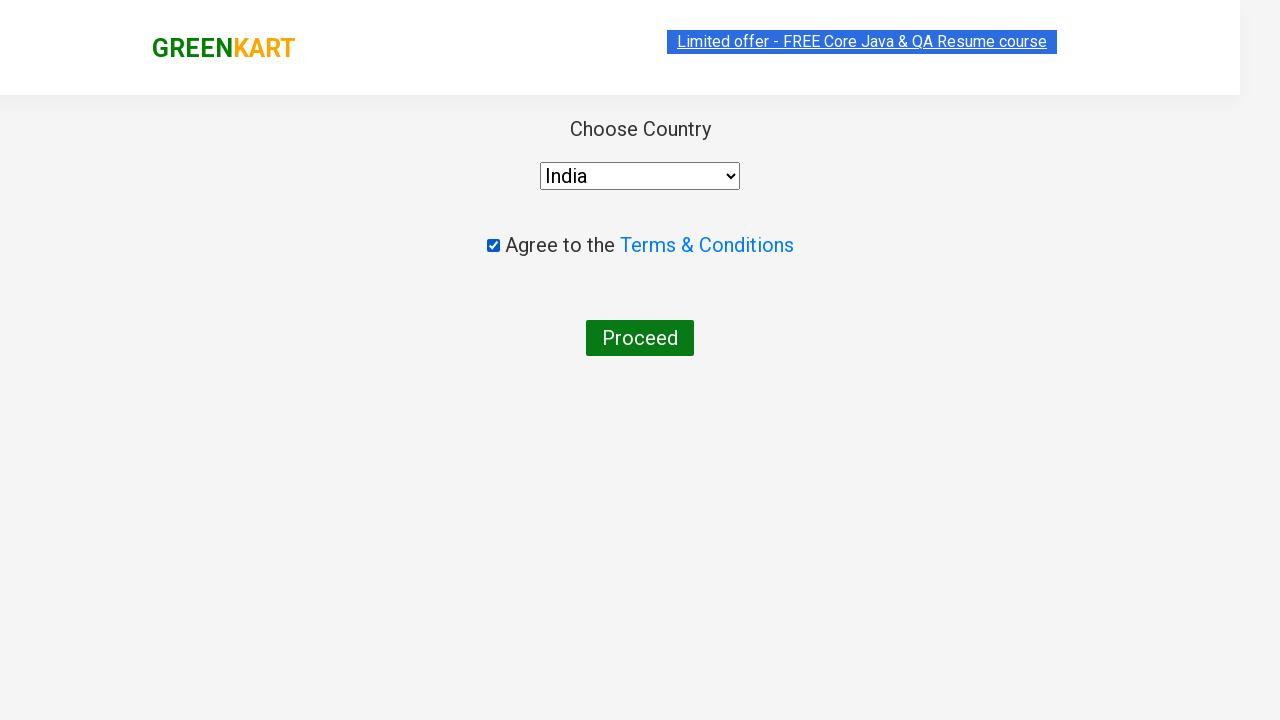

Waited 2 seconds before proceeding to complete order
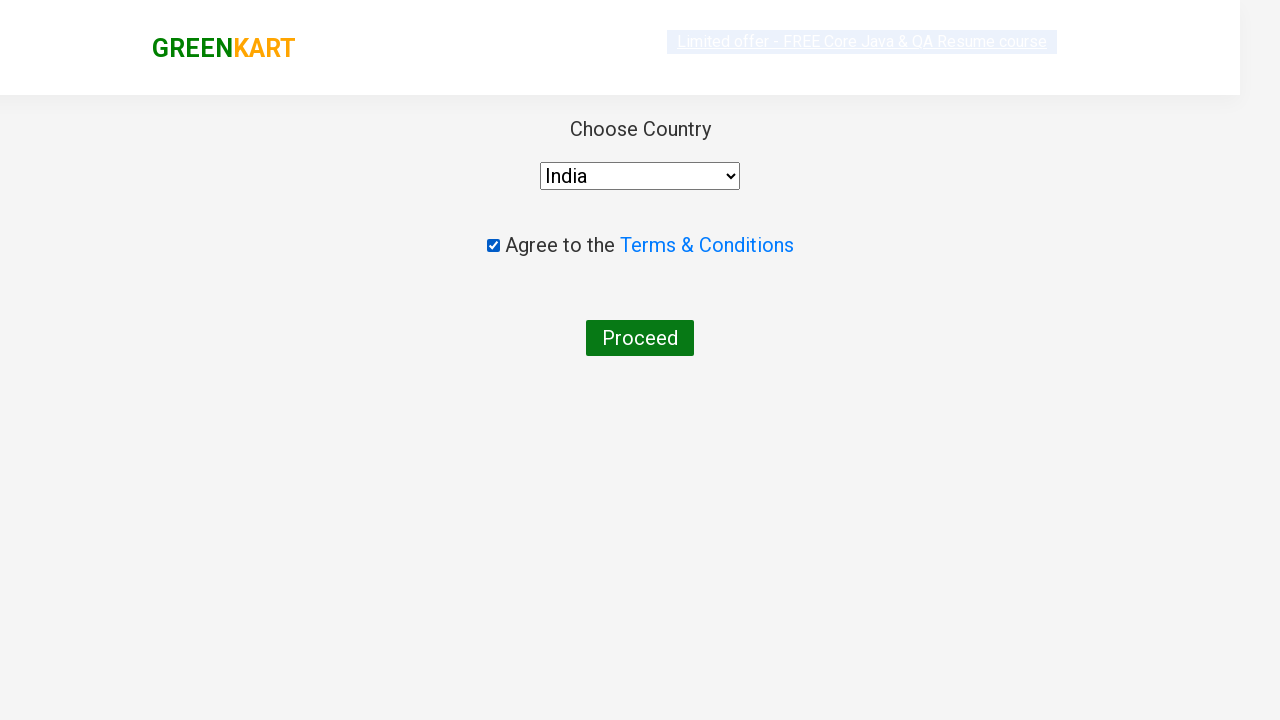

Clicked Proceed button to complete the order at (640, 338) on xpath=//button[contains(text(),'Proceed')]
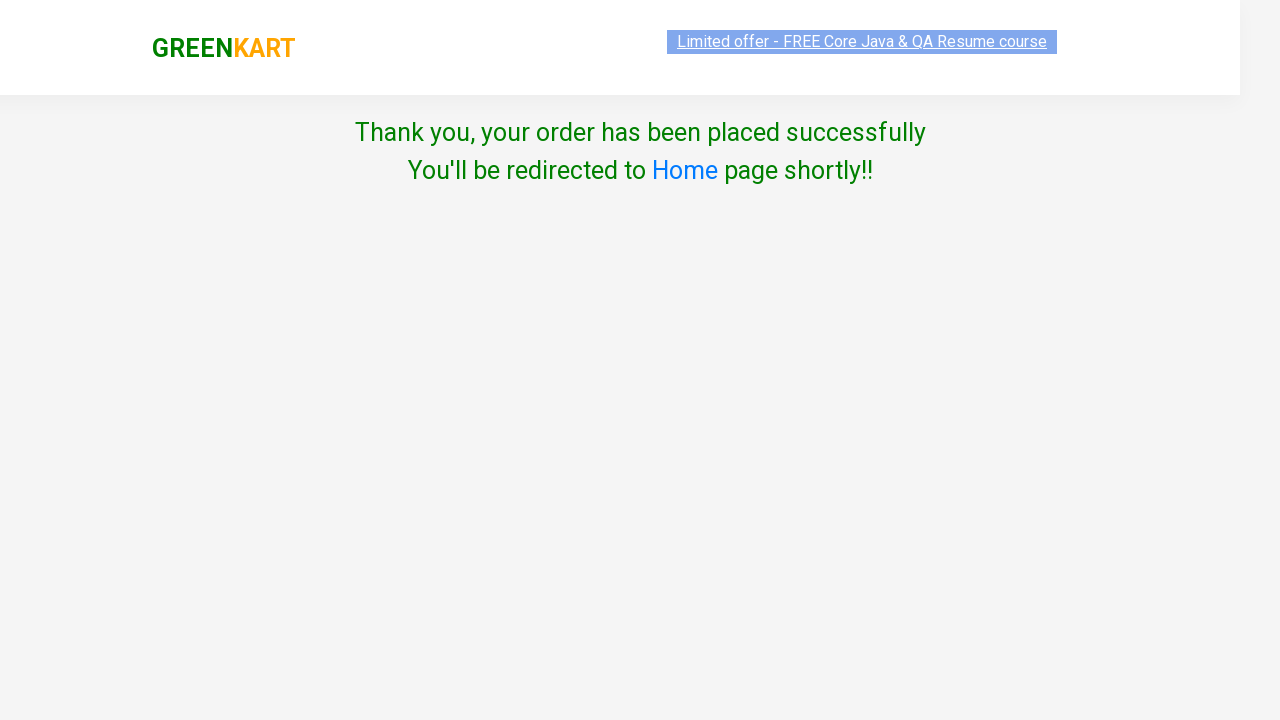

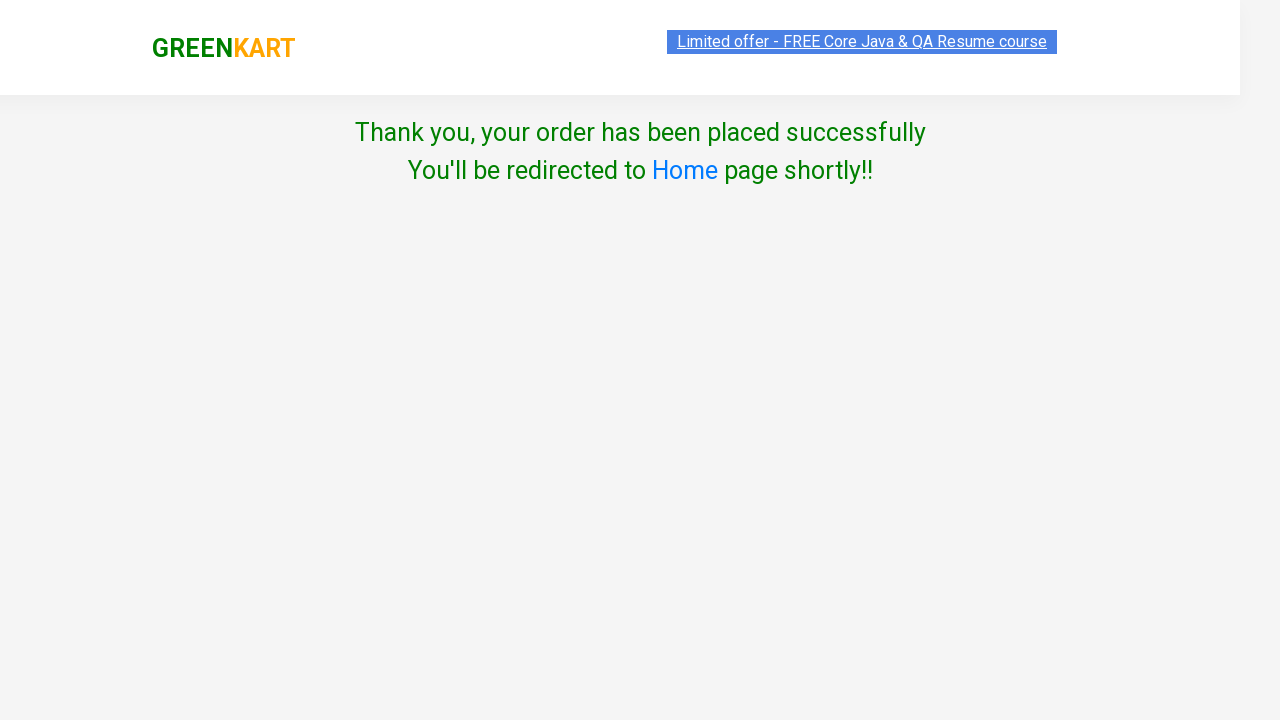